Navigates to Steam store search results and scrolls through the entire page to load all games dynamically

Starting URL: https://store.steampowered.com/search/?maxprice=10&tags=5350&category1=998&supportedlang=norwegian

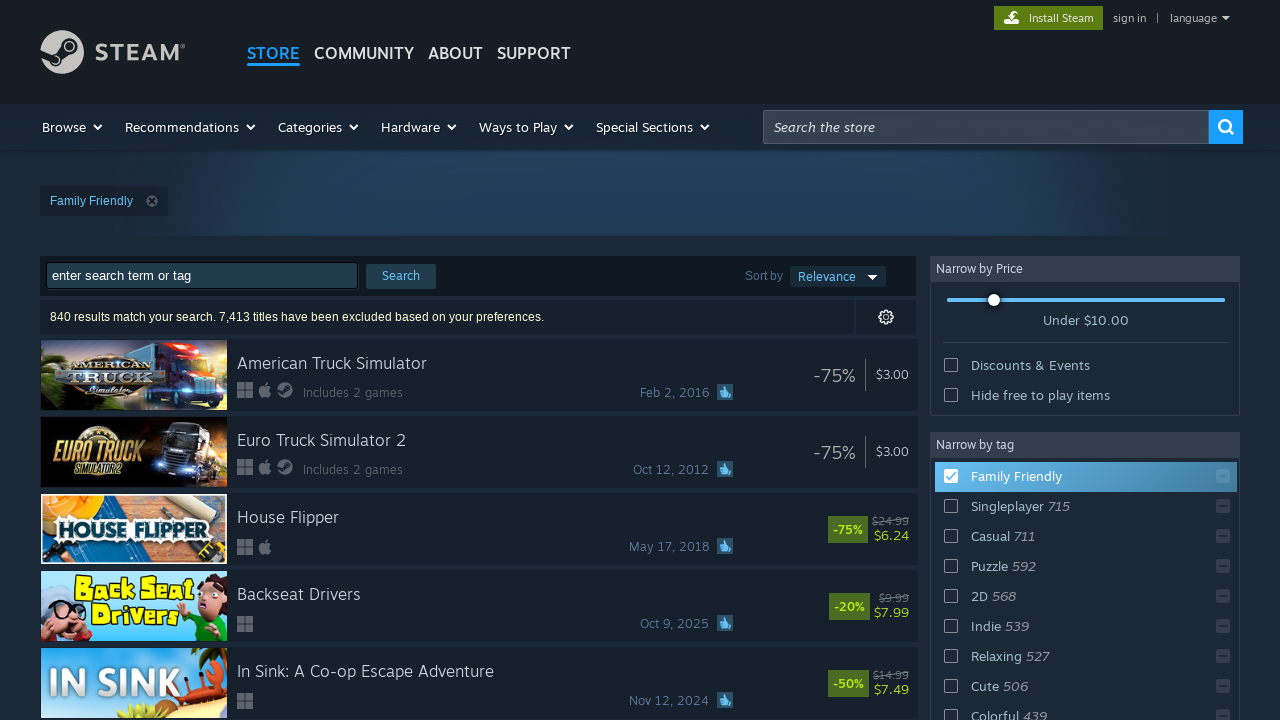

Scrolled to bottom of page to trigger initial content load
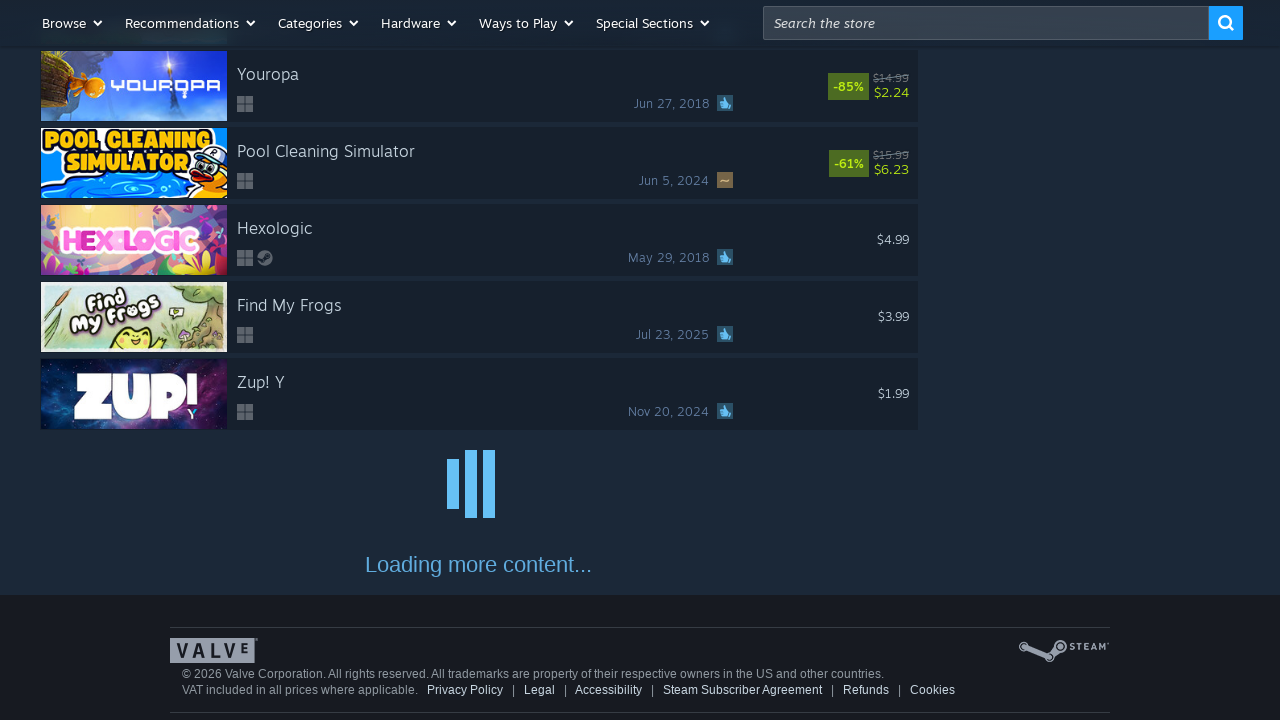

Scrolled to bottom of page to load more games
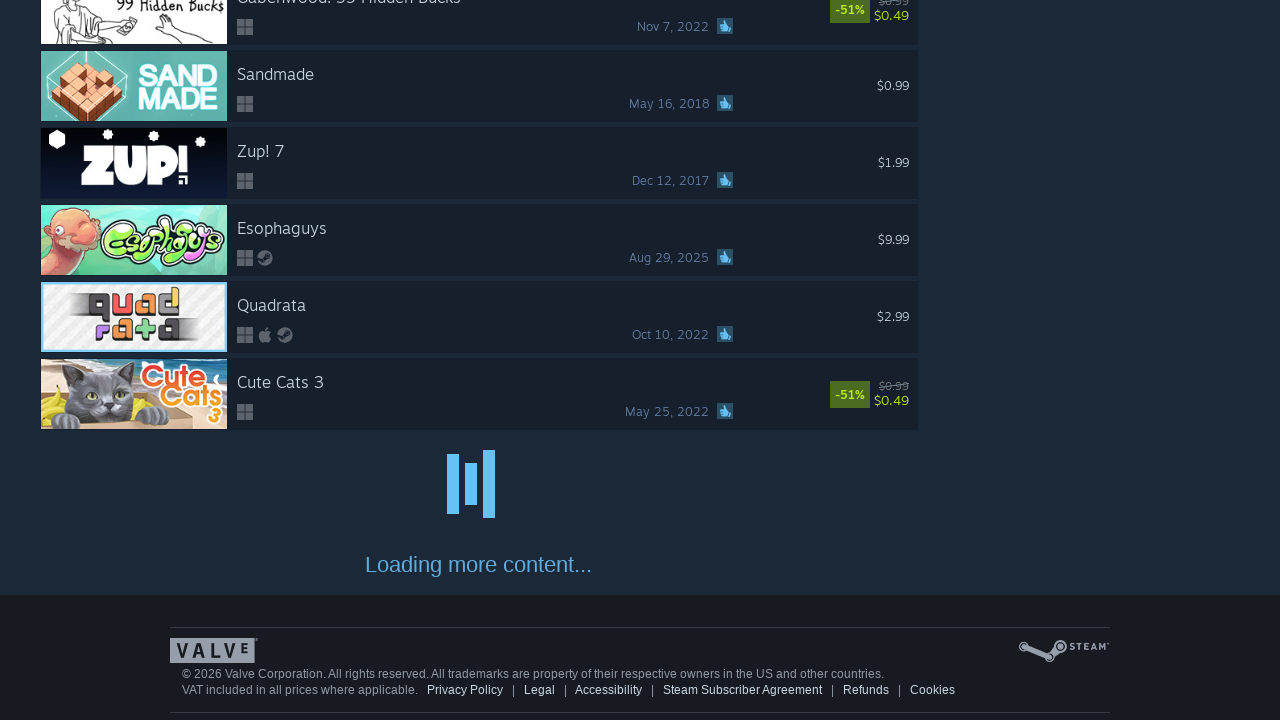

Waited 3 seconds for new content to load
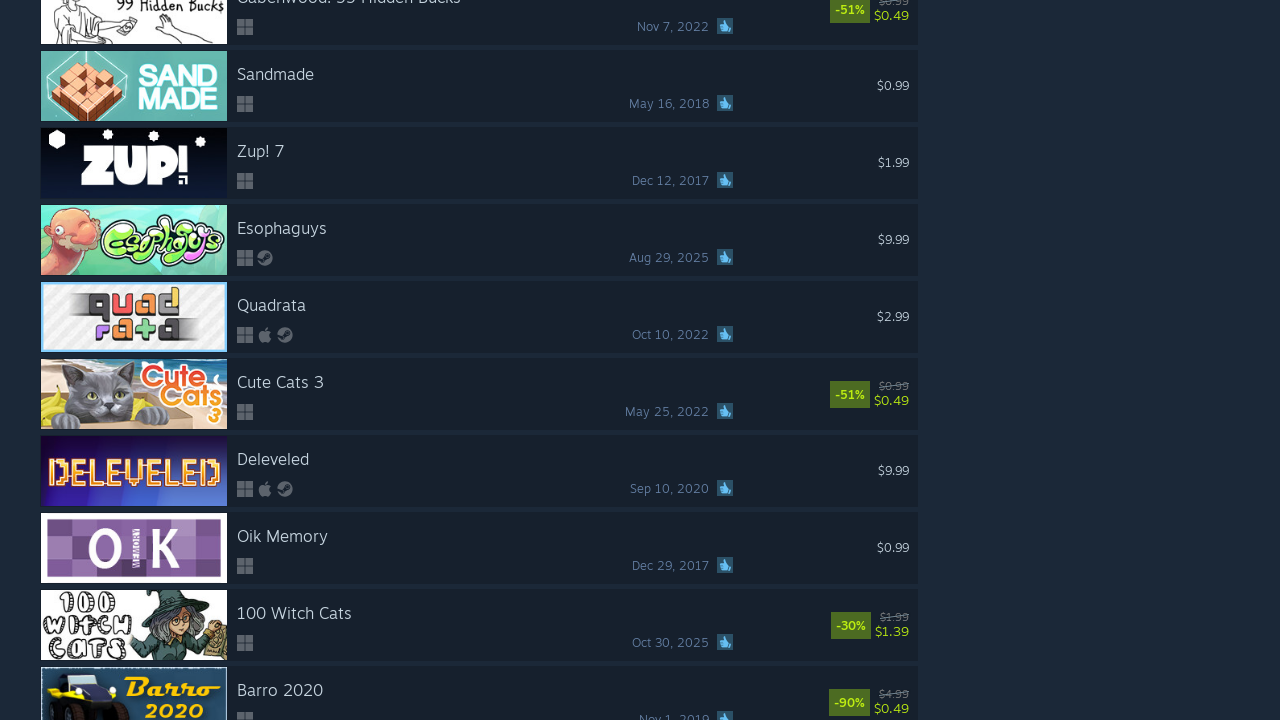

Evaluated new page height to check for additional content
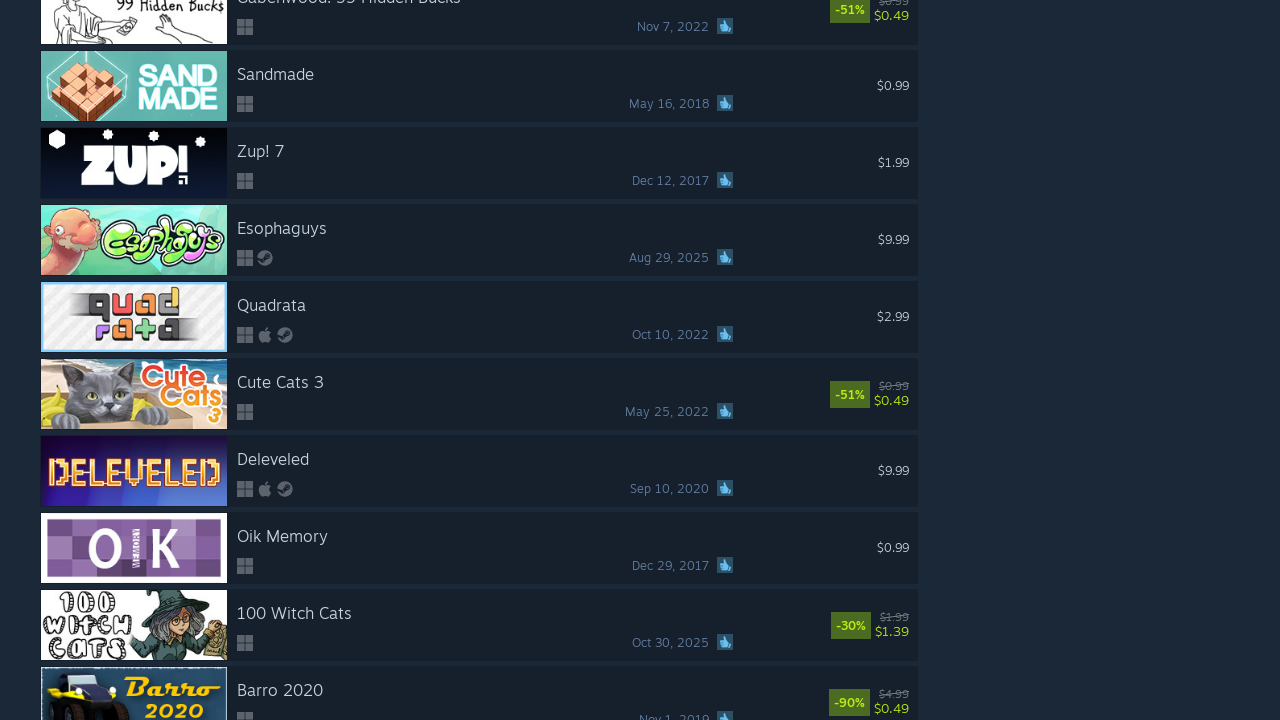

Scrolled to bottom of page to load more games
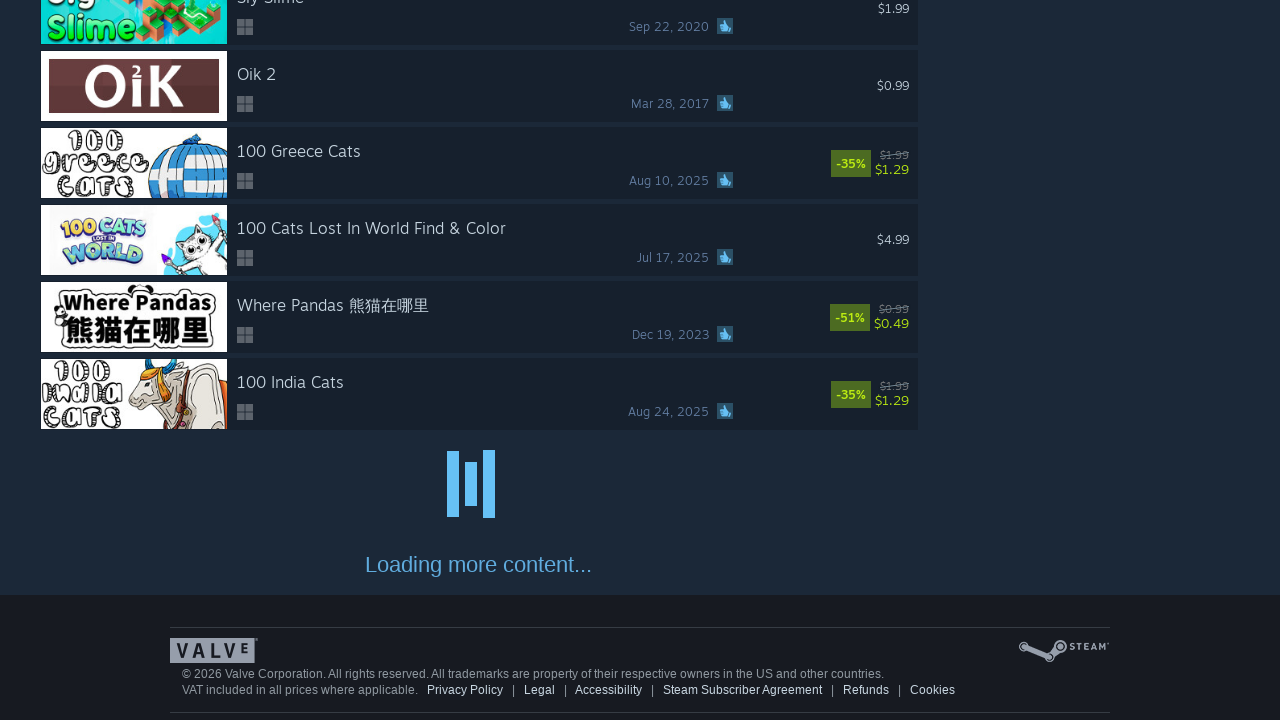

Waited 3 seconds for new content to load
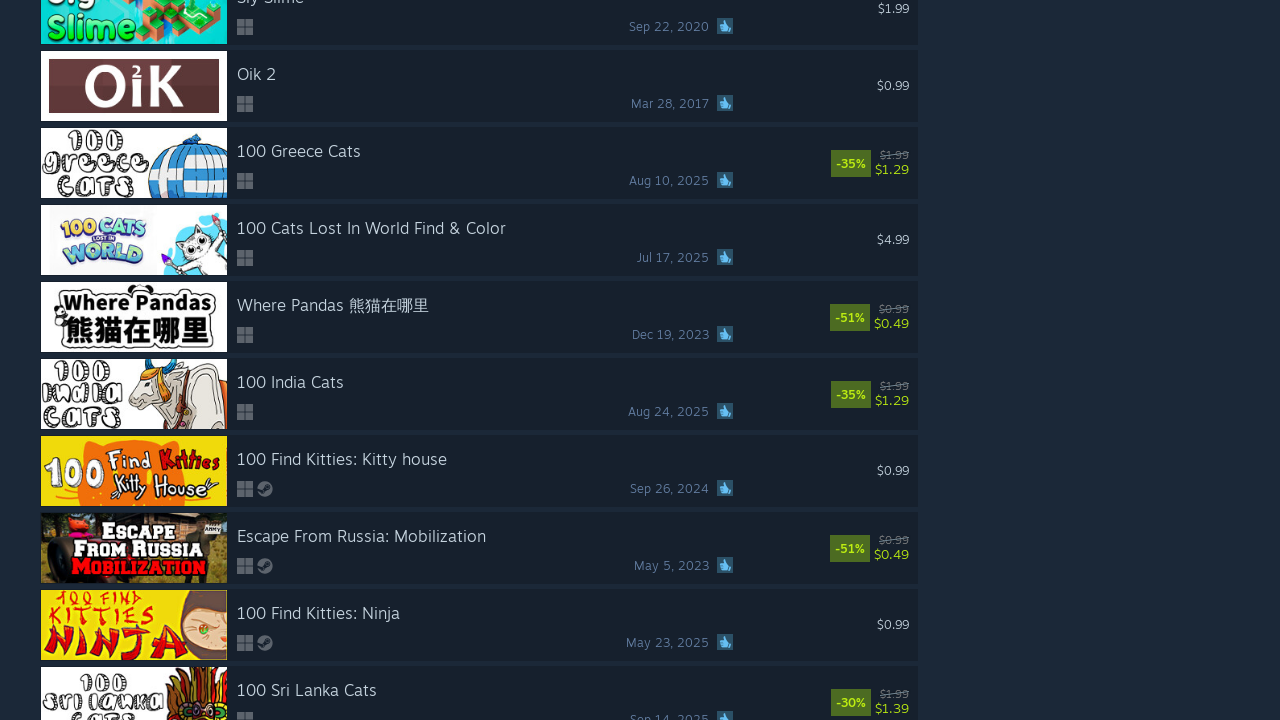

Evaluated new page height to check for additional content
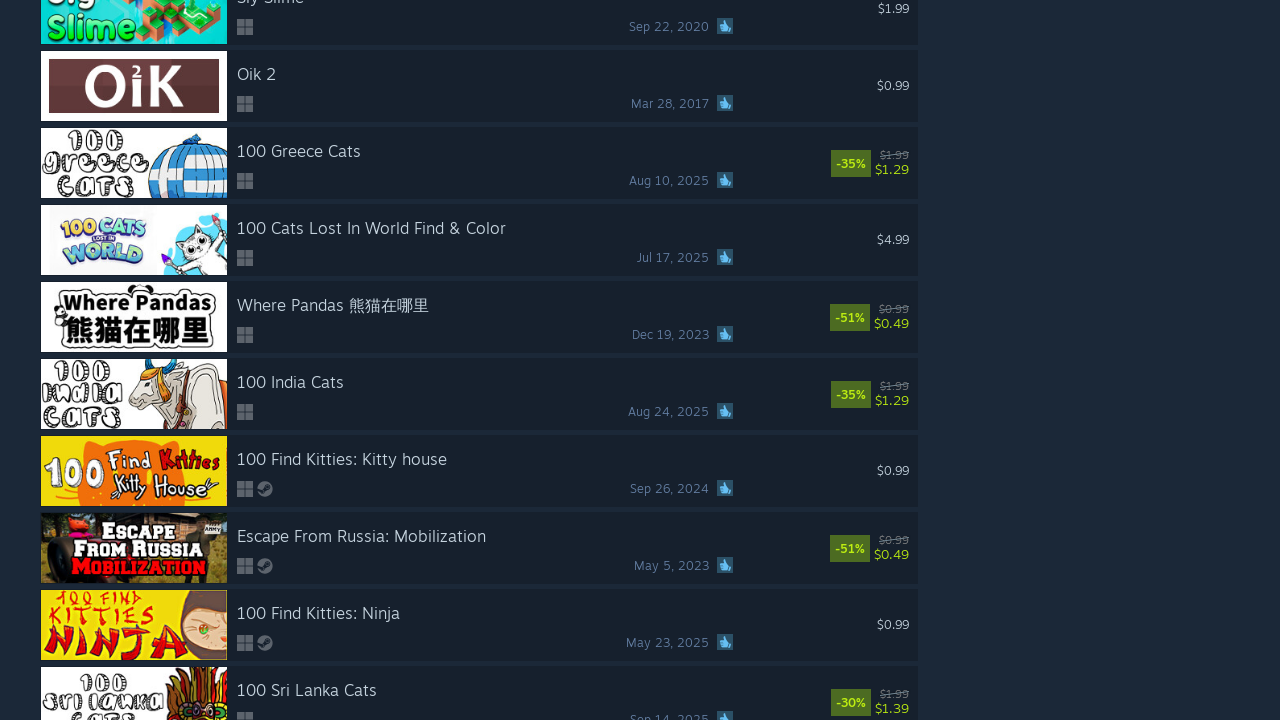

Scrolled to bottom of page to load more games
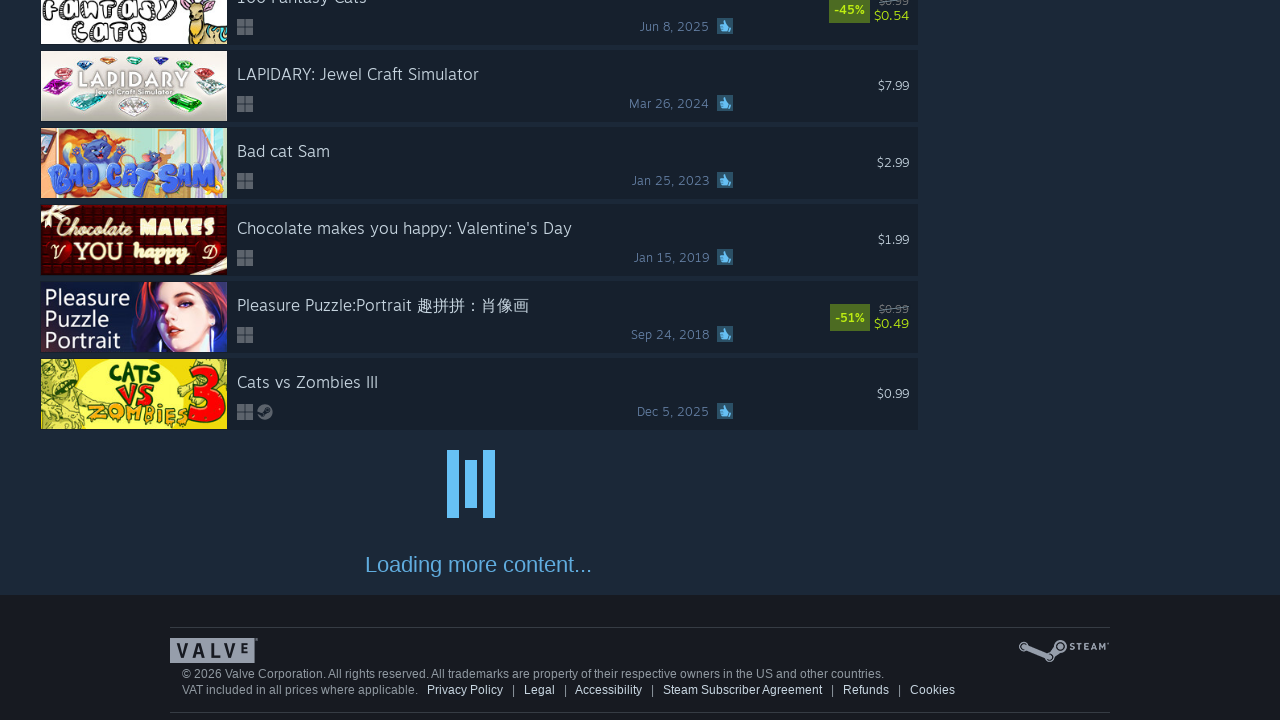

Waited 3 seconds for new content to load
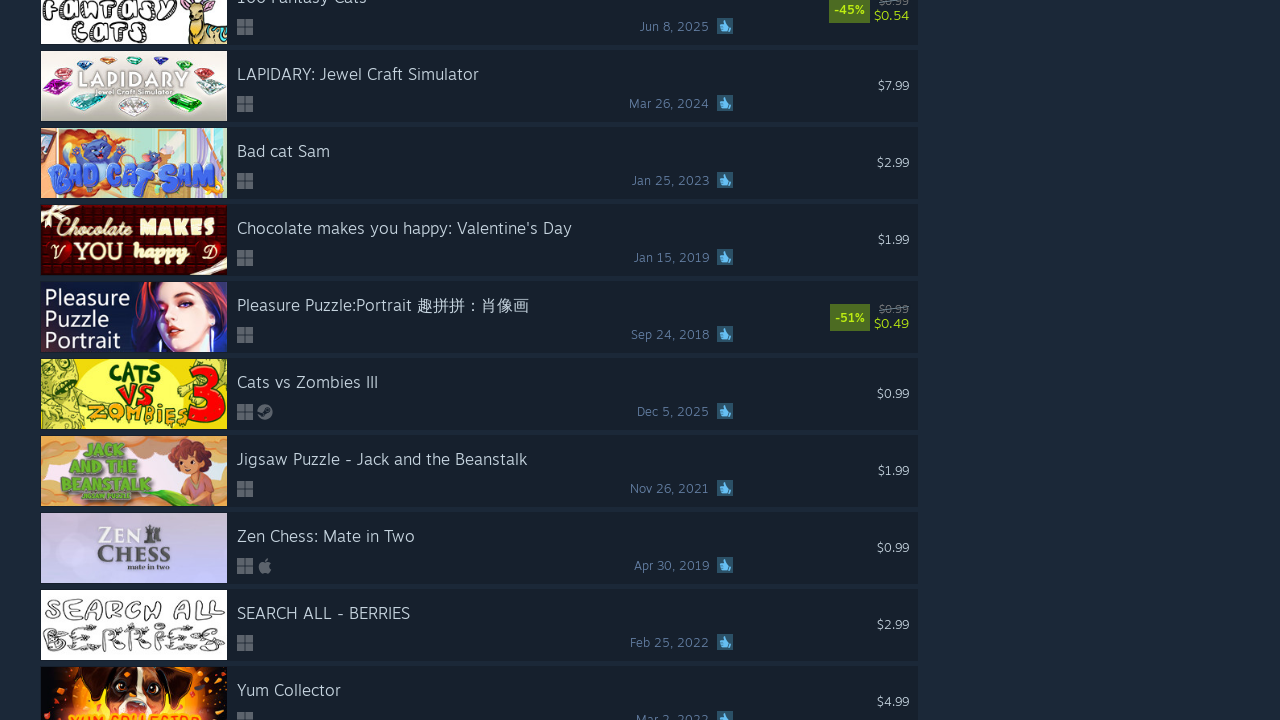

Evaluated new page height to check for additional content
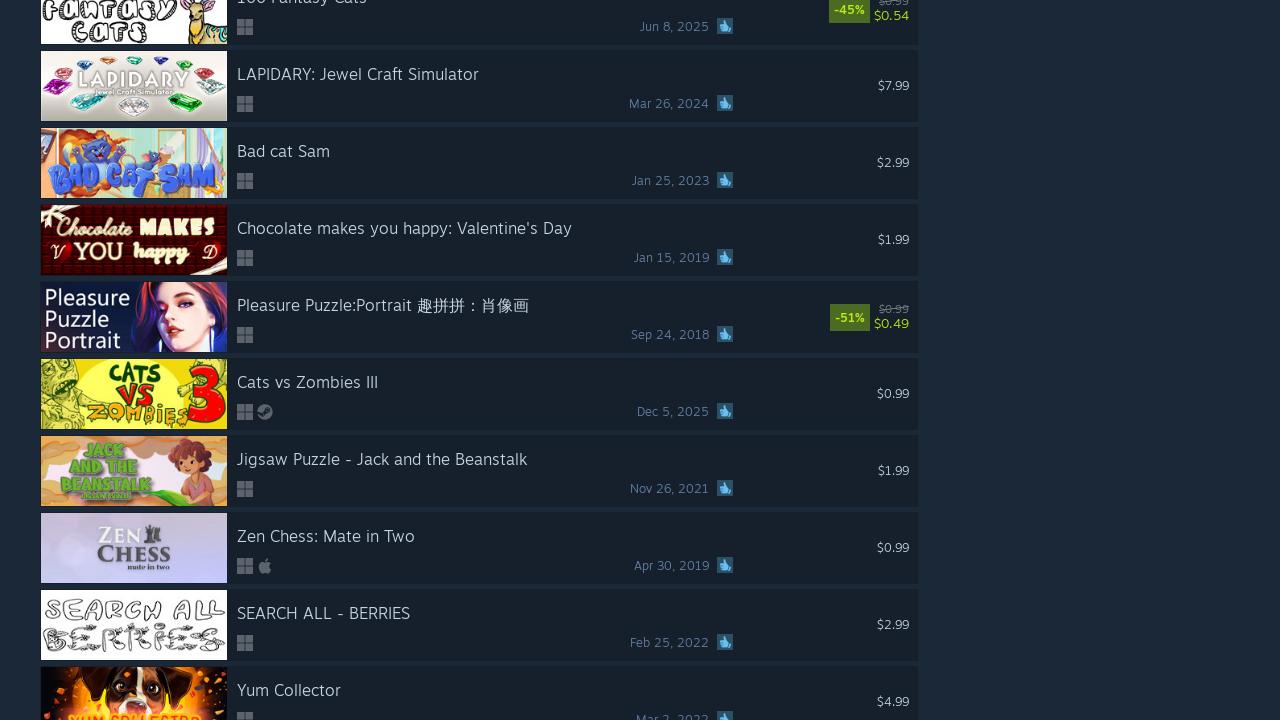

Scrolled to bottom of page to load more games
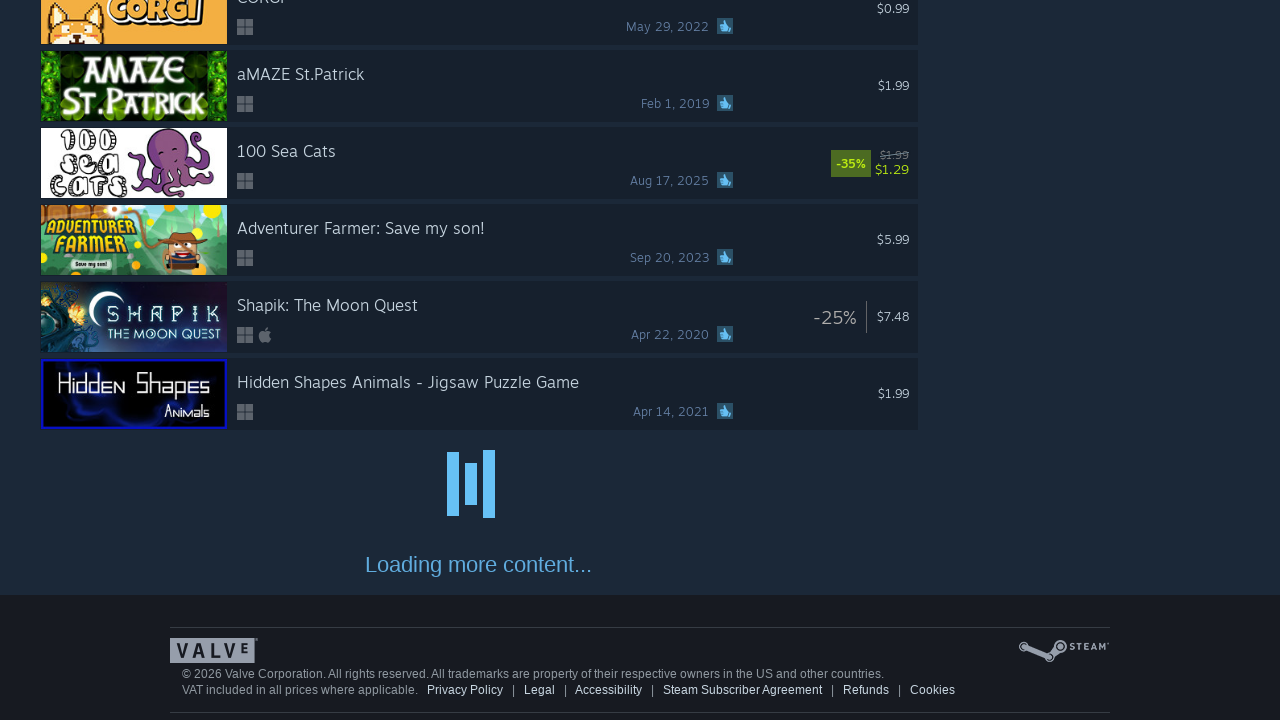

Waited 3 seconds for new content to load
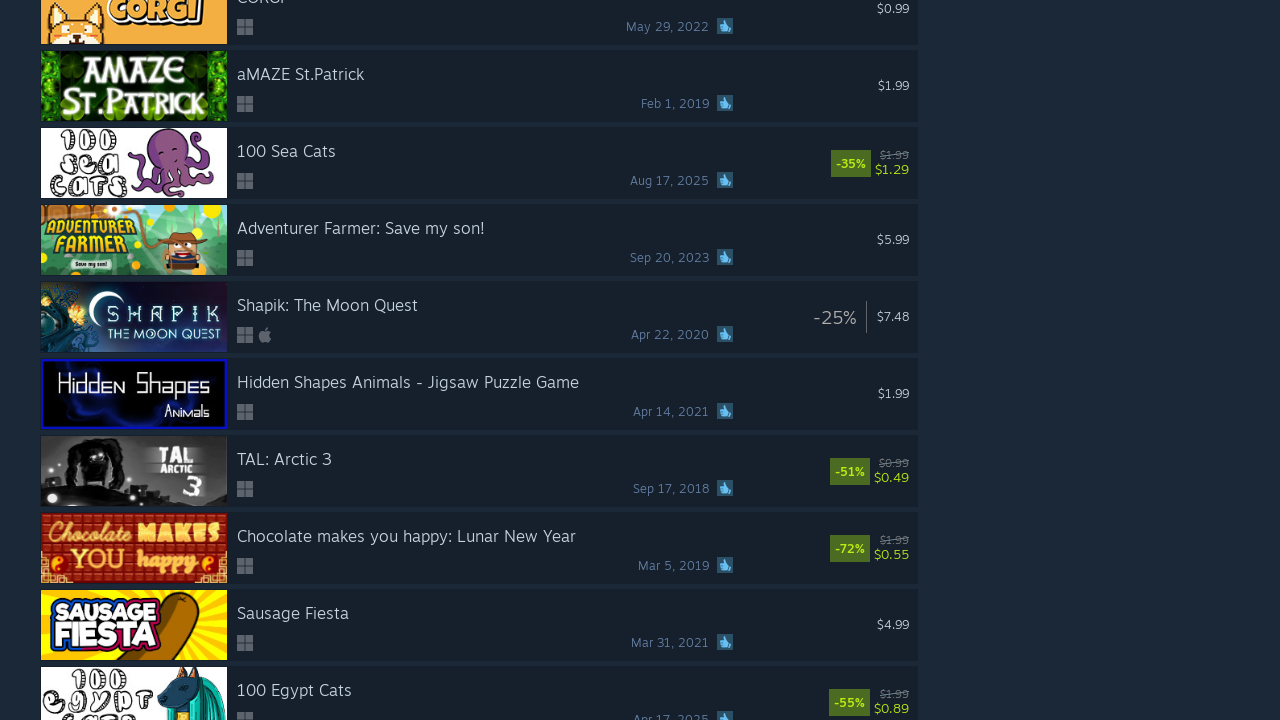

Evaluated new page height to check for additional content
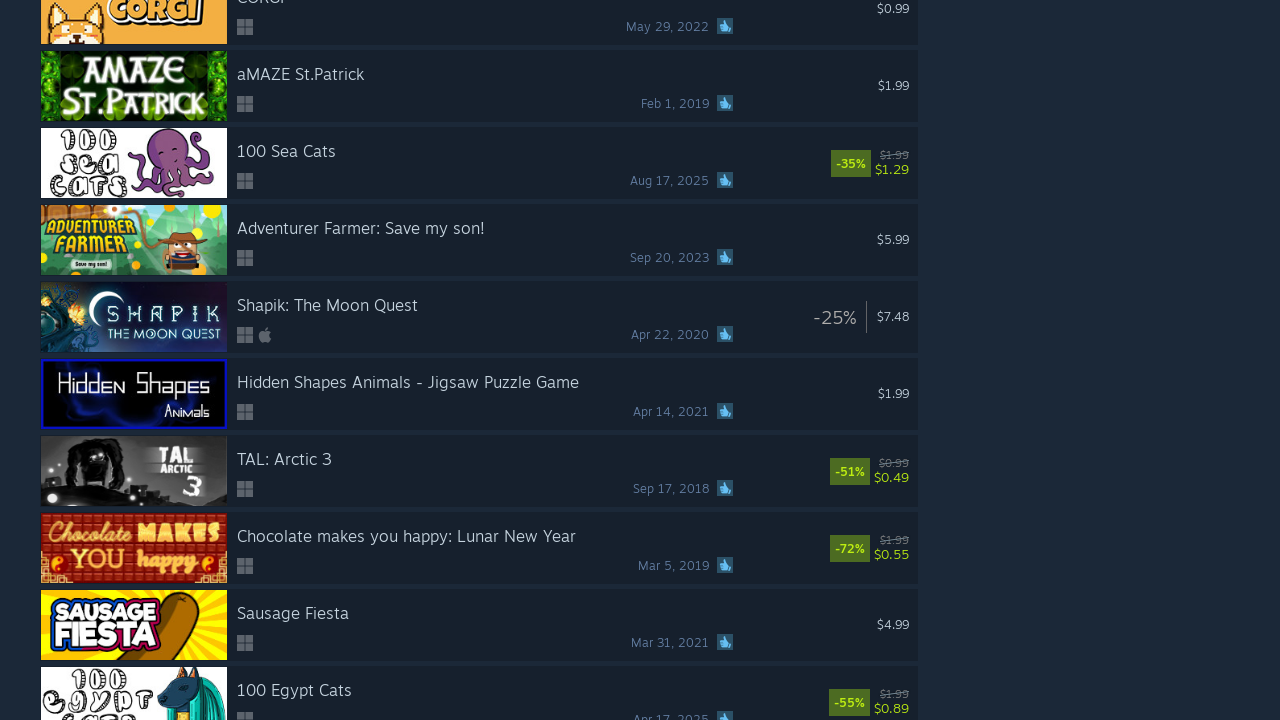

Scrolled to bottom of page to load more games
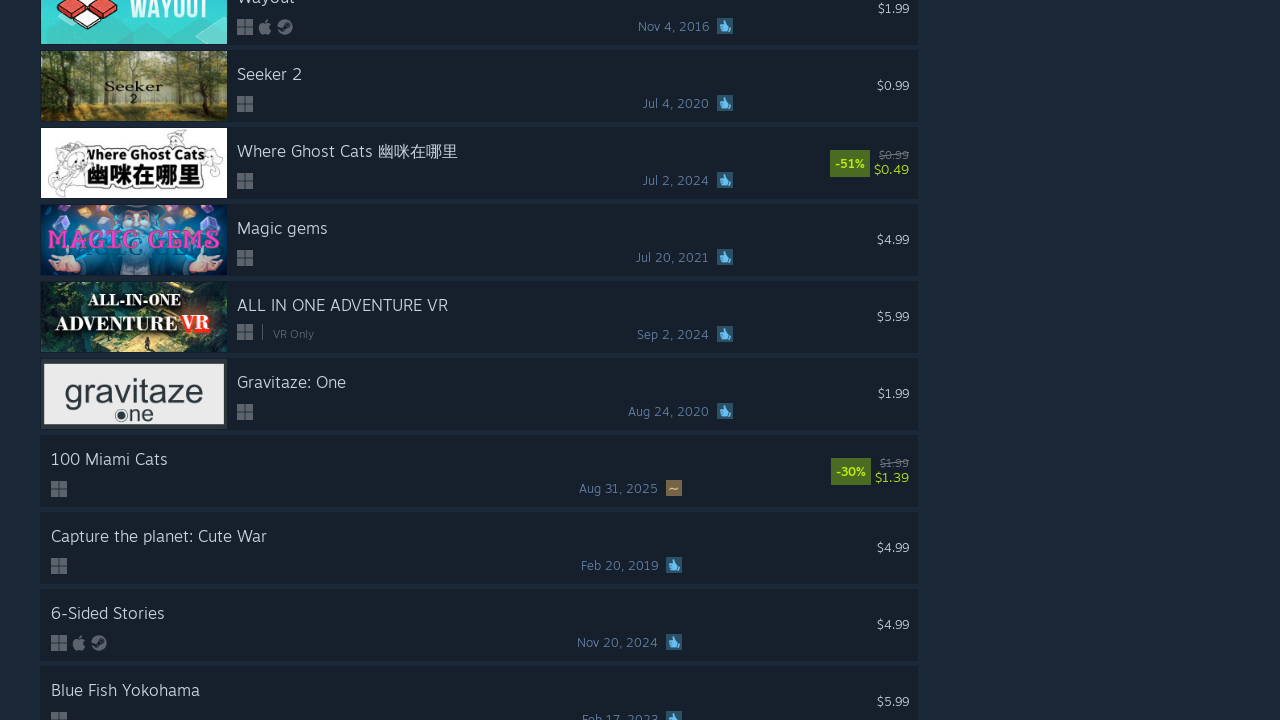

Waited 3 seconds for new content to load
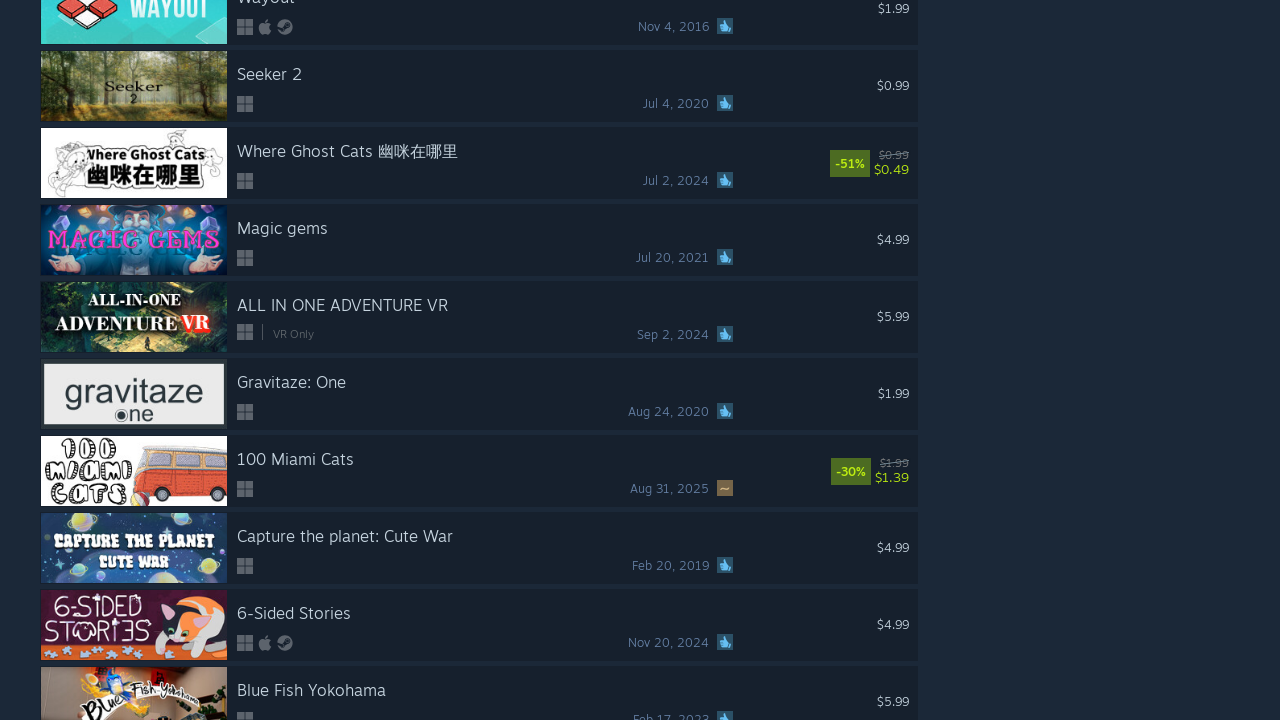

Evaluated new page height to check for additional content
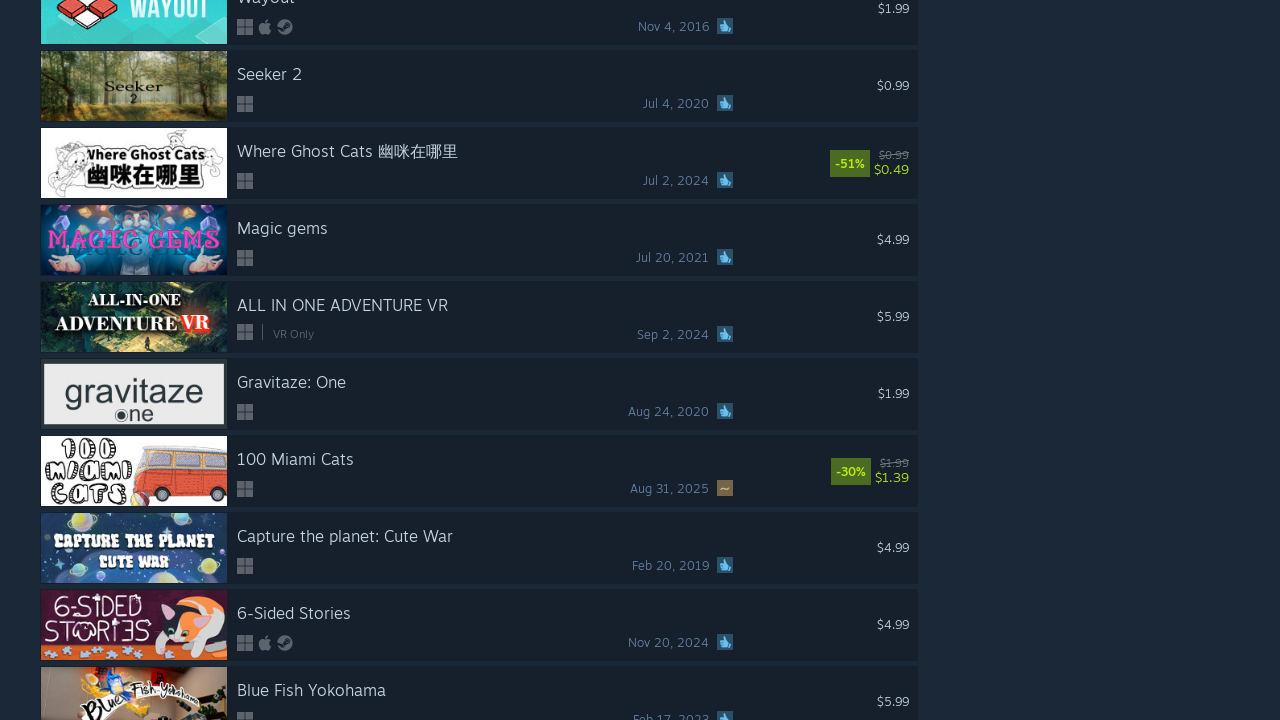

Scrolled to bottom of page to load more games
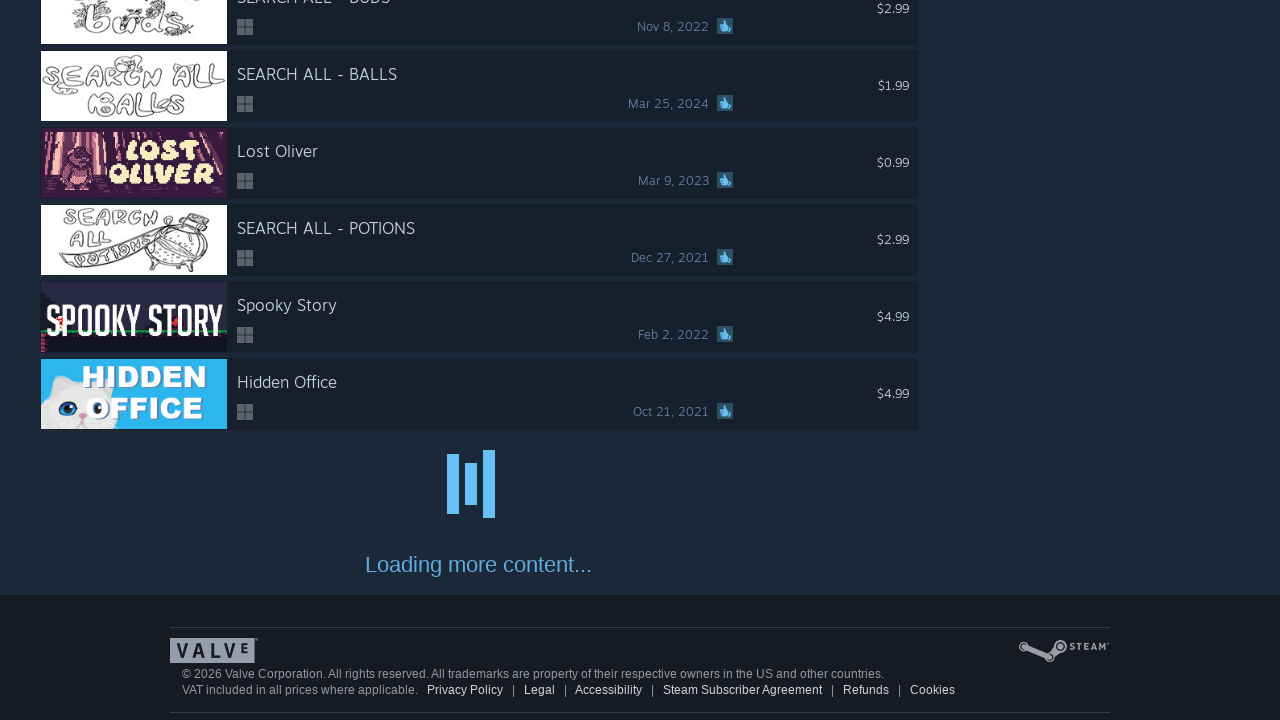

Waited 3 seconds for new content to load
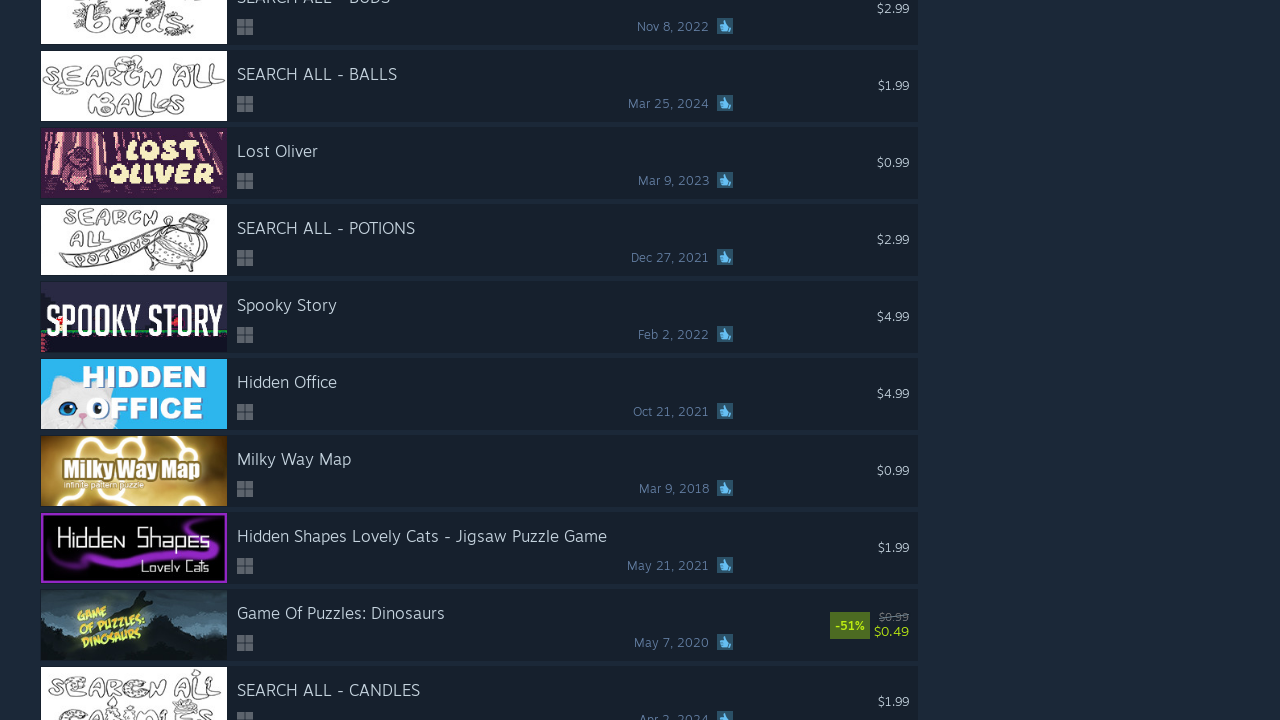

Evaluated new page height to check for additional content
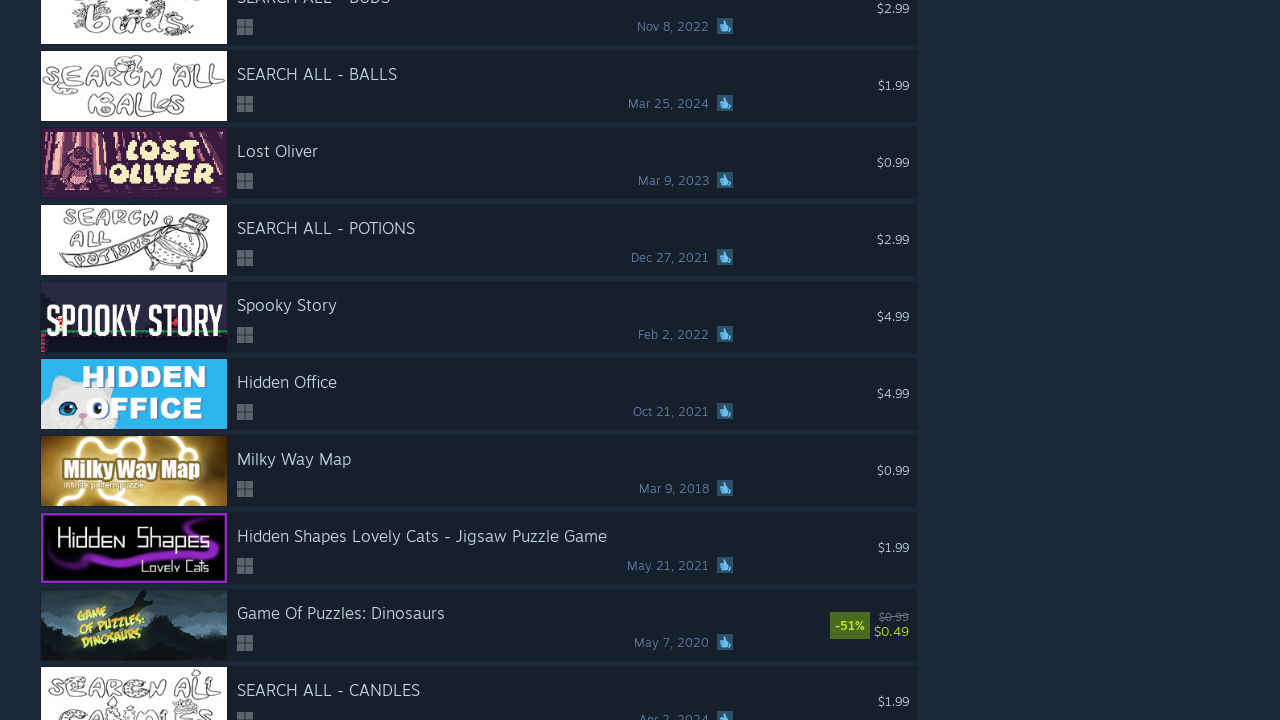

Scrolled to bottom of page to load more games
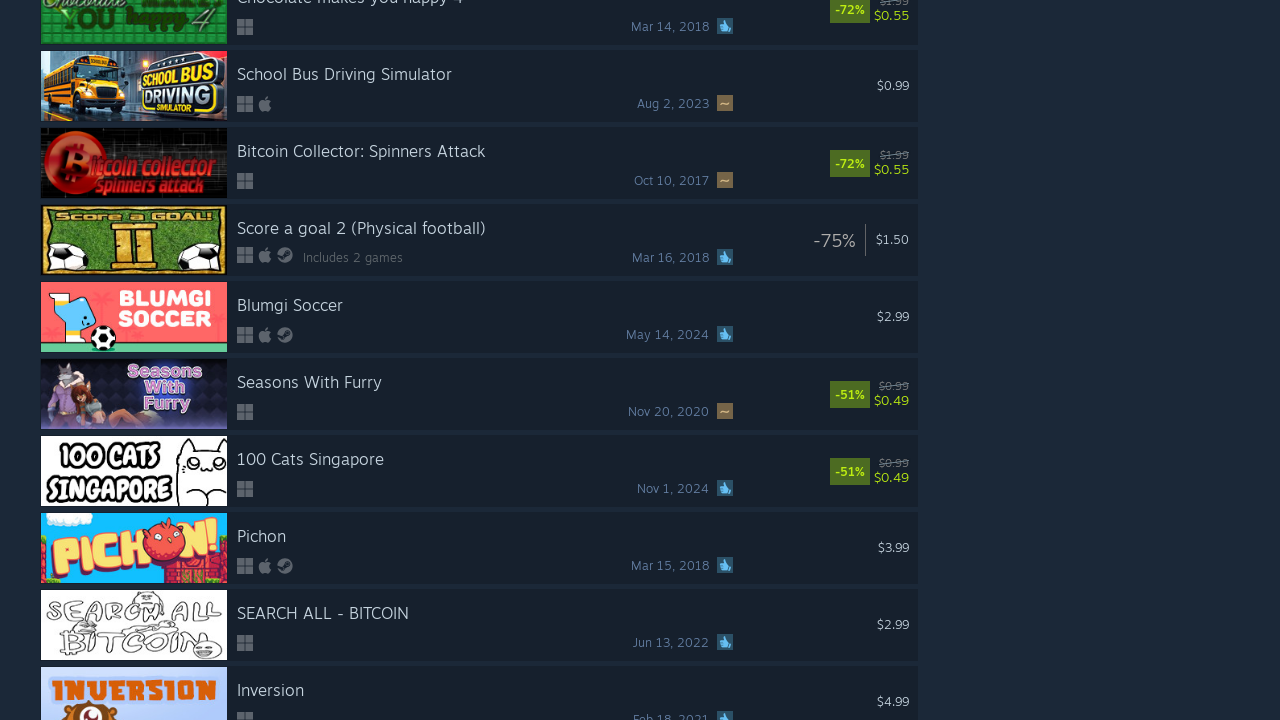

Waited 3 seconds for new content to load
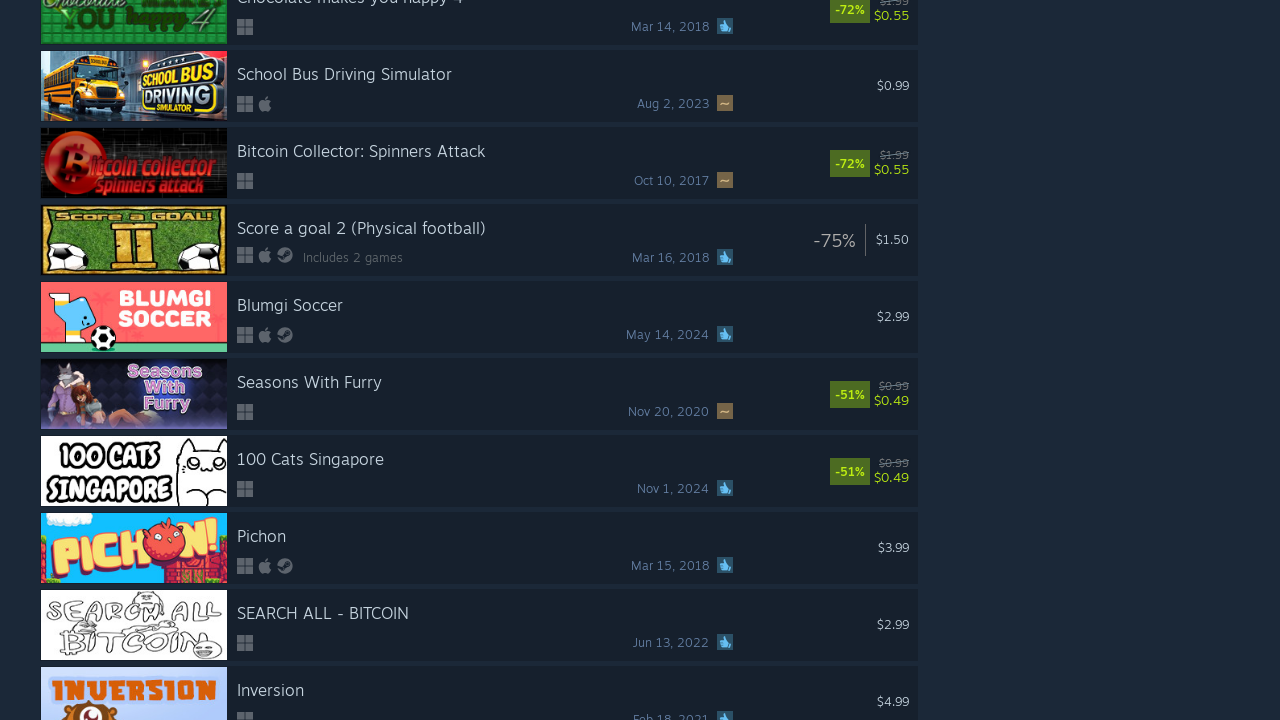

Evaluated new page height to check for additional content
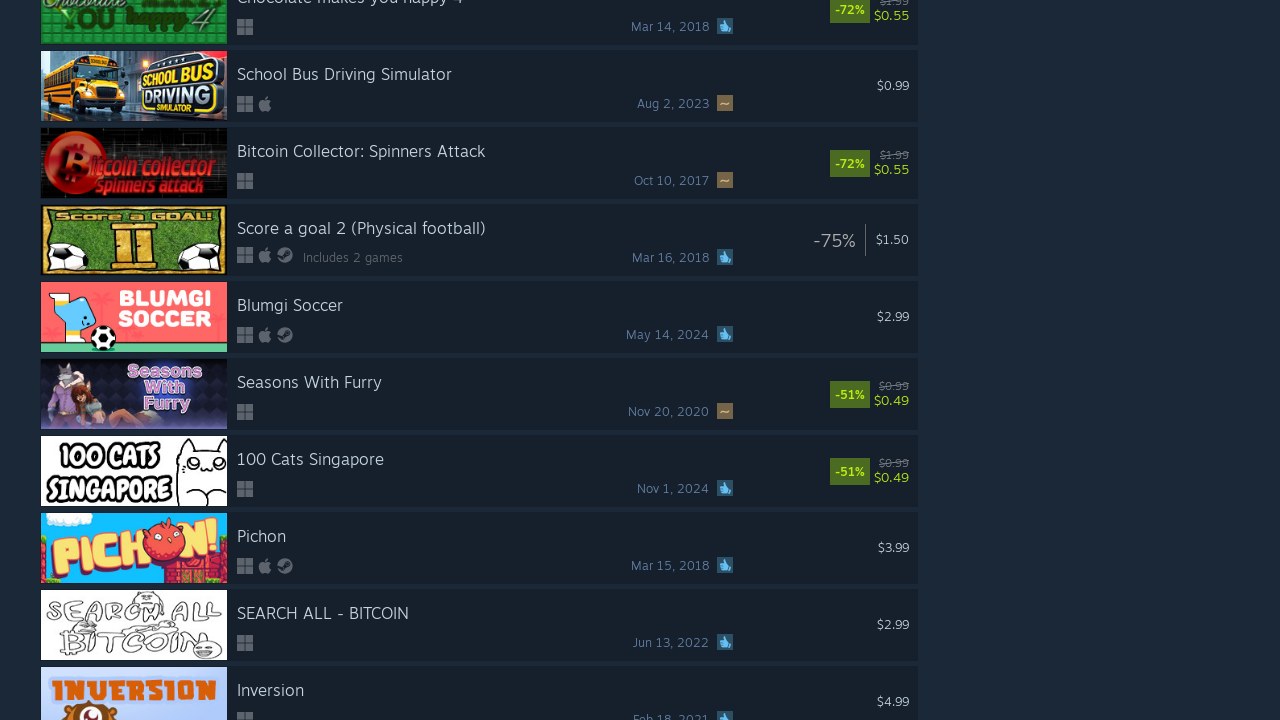

Scrolled to bottom of page to load more games
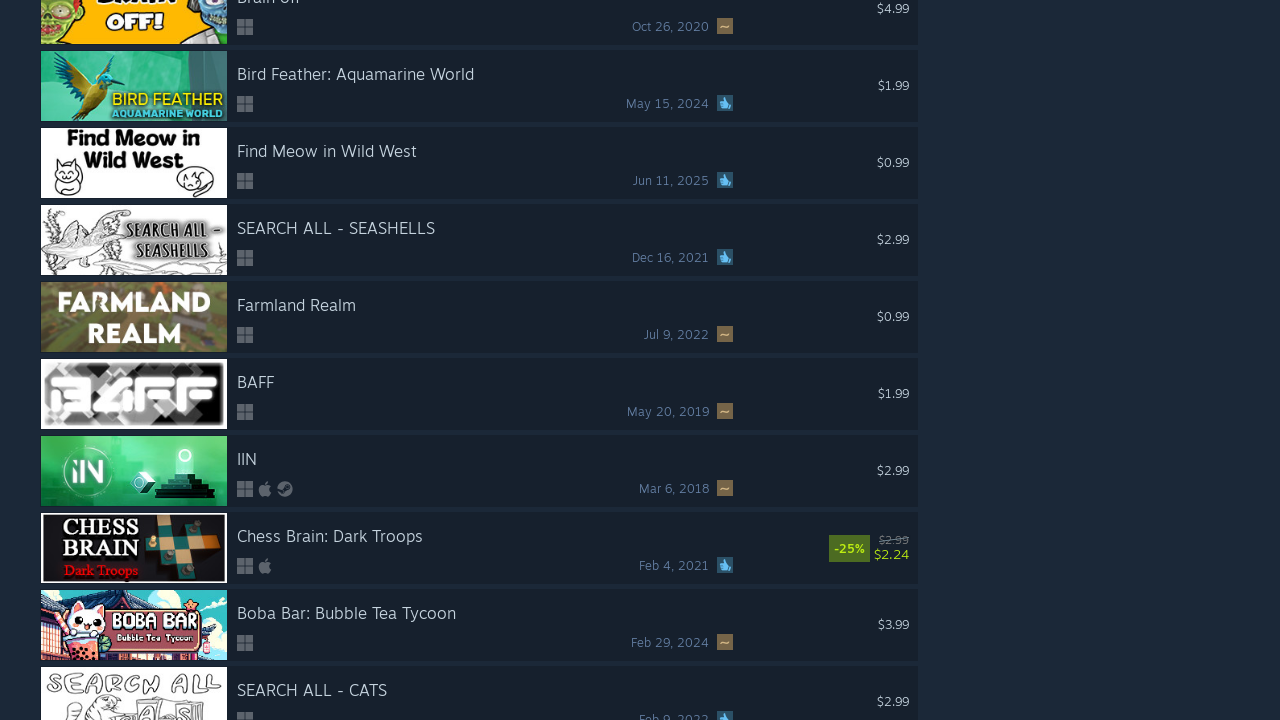

Waited 3 seconds for new content to load
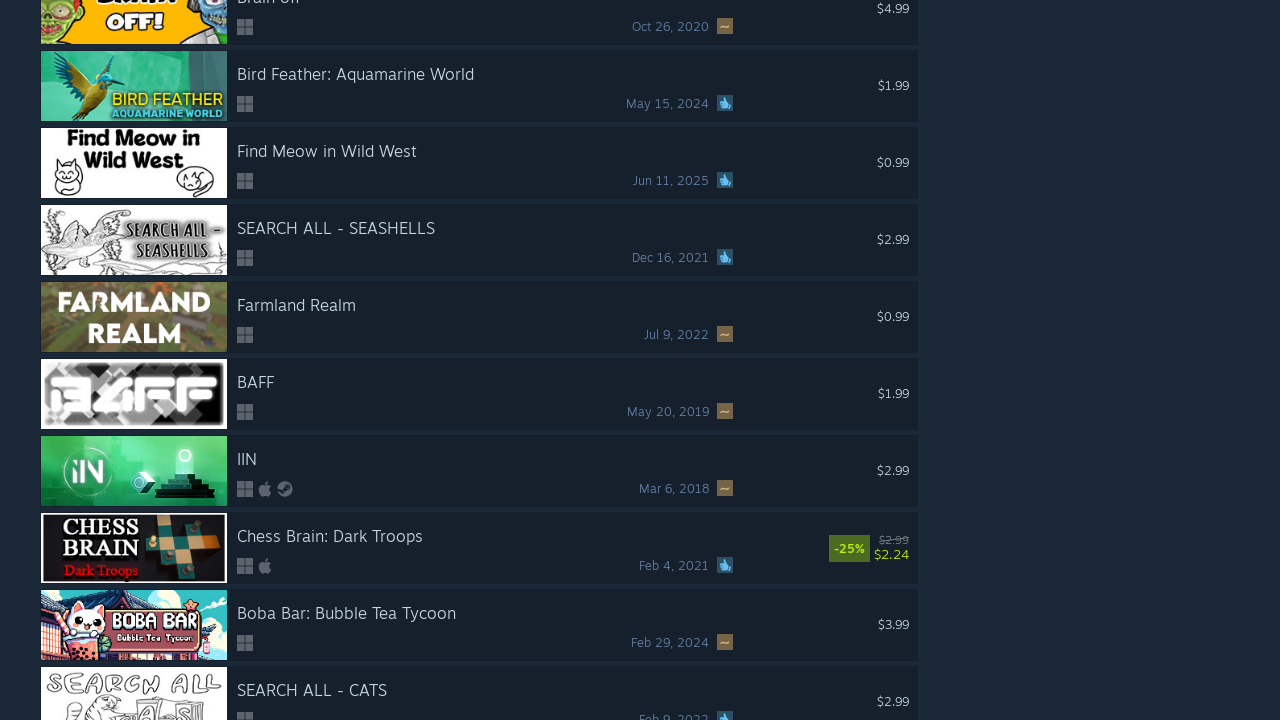

Evaluated new page height to check for additional content
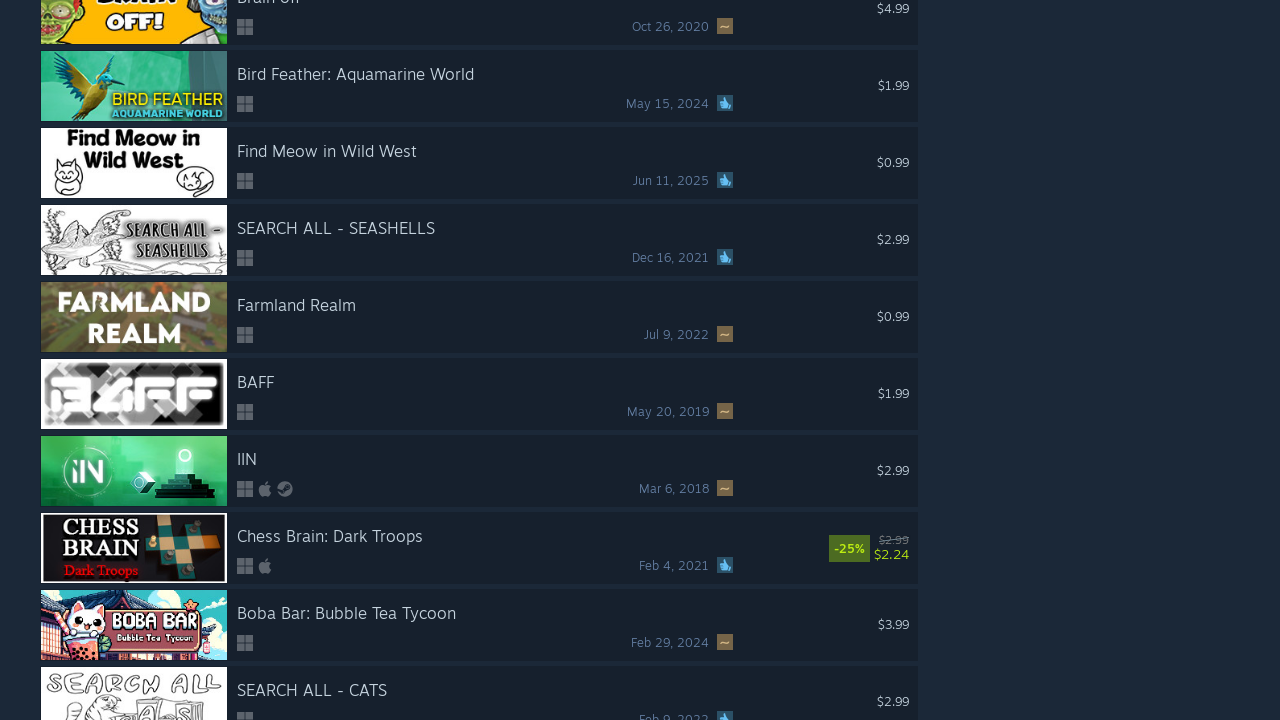

Scrolled to bottom of page to load more games
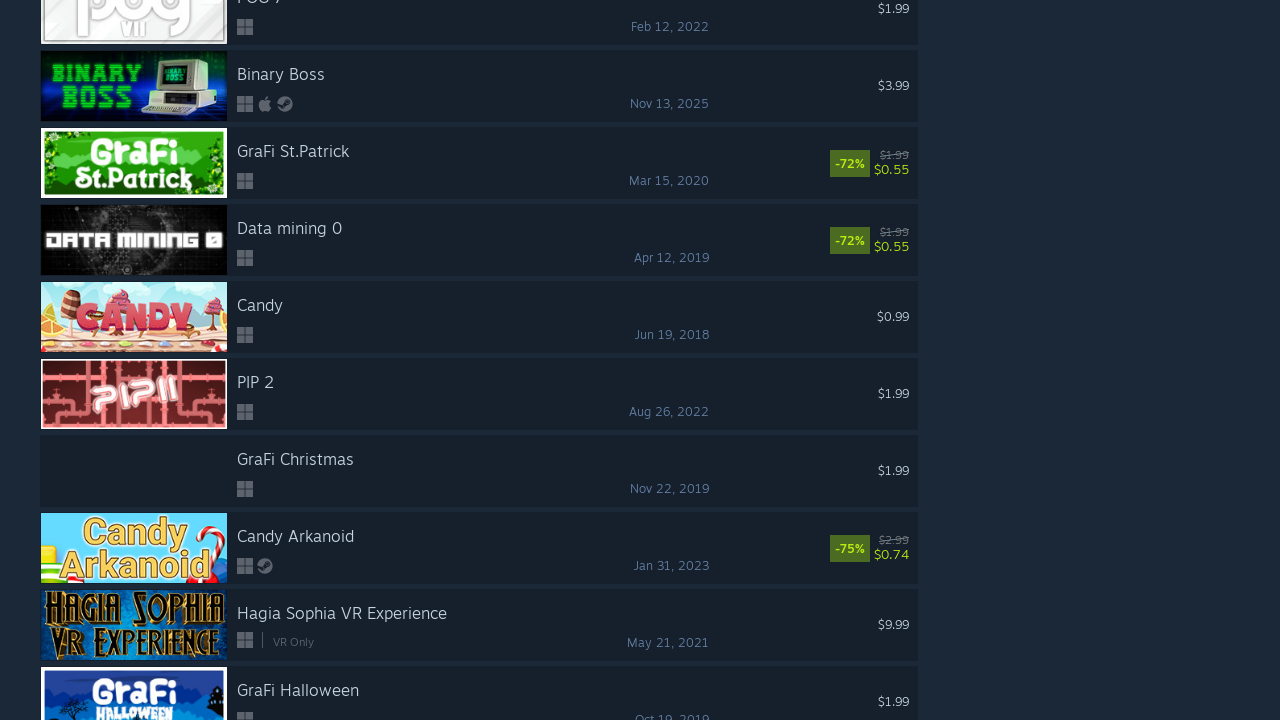

Waited 3 seconds for new content to load
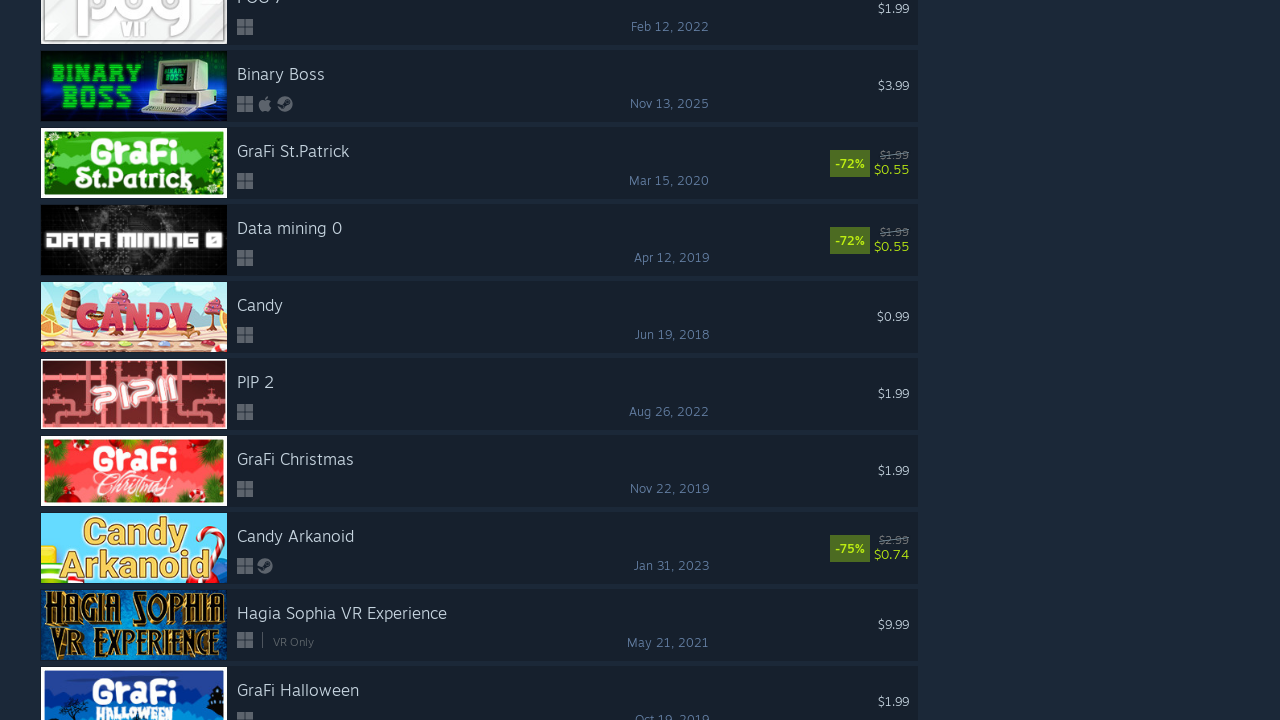

Evaluated new page height to check for additional content
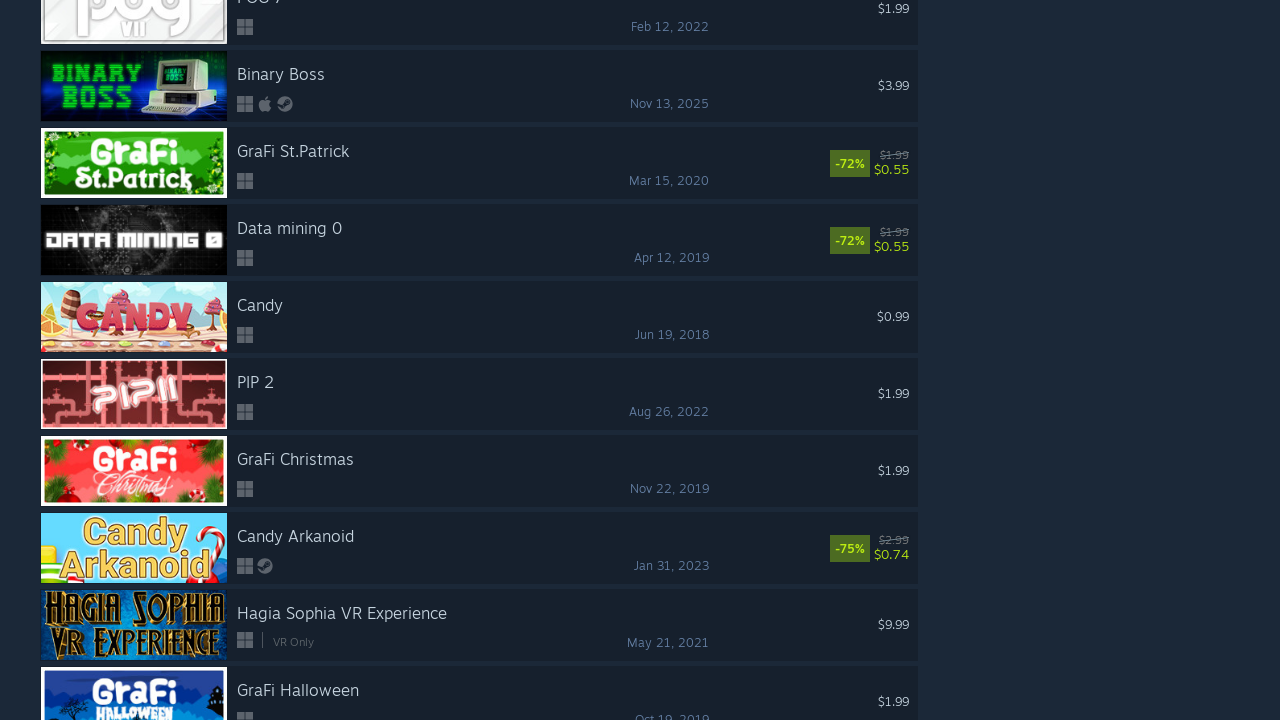

Scrolled to bottom of page to load more games
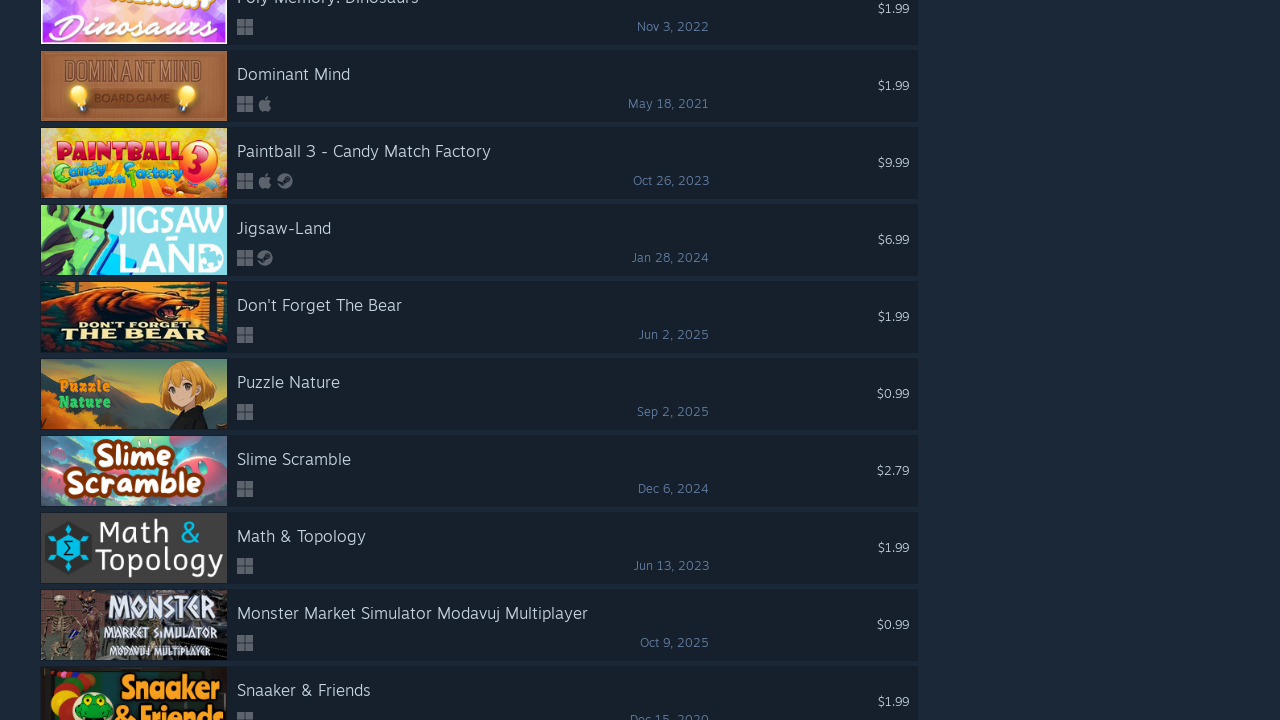

Waited 3 seconds for new content to load
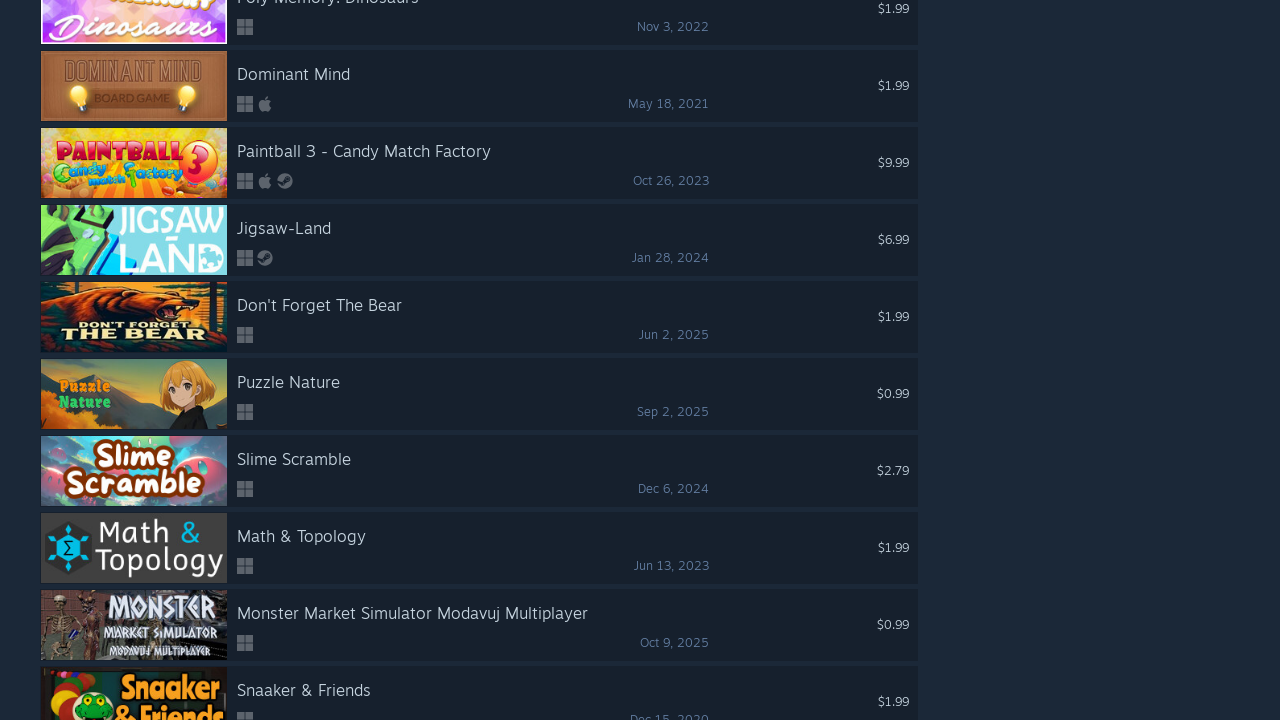

Evaluated new page height to check for additional content
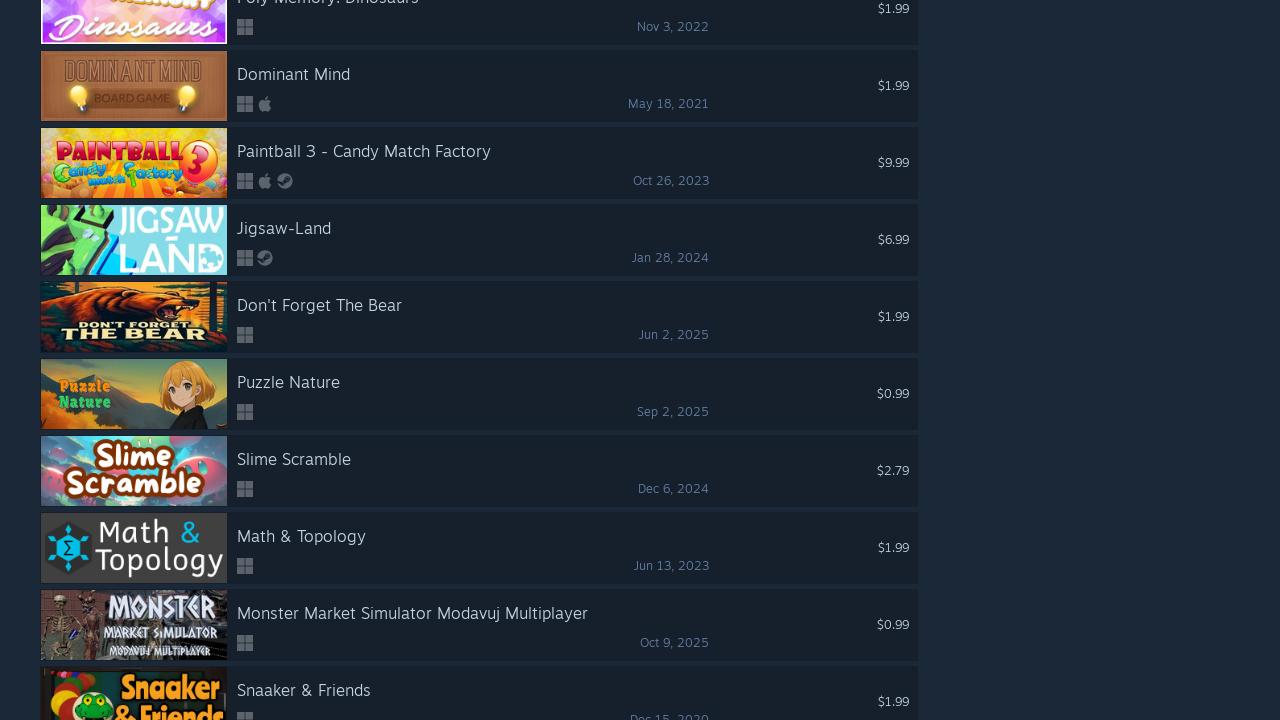

Scrolled to bottom of page to load more games
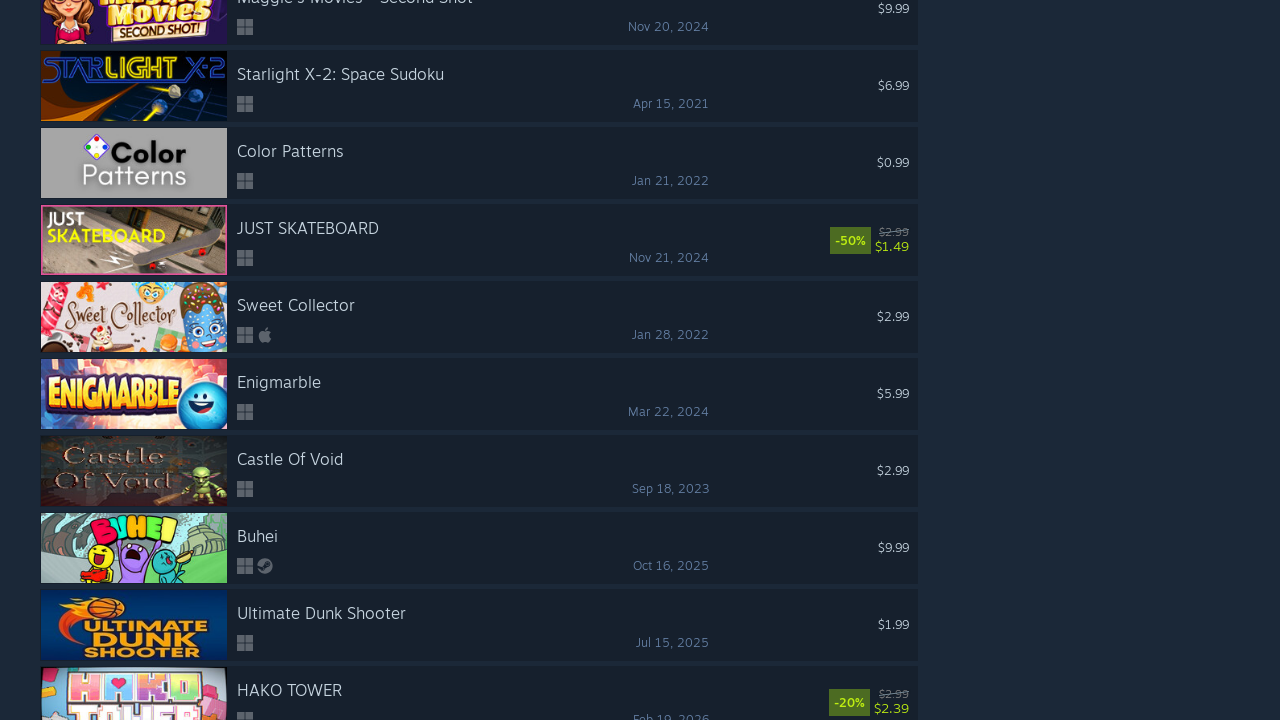

Waited 3 seconds for new content to load
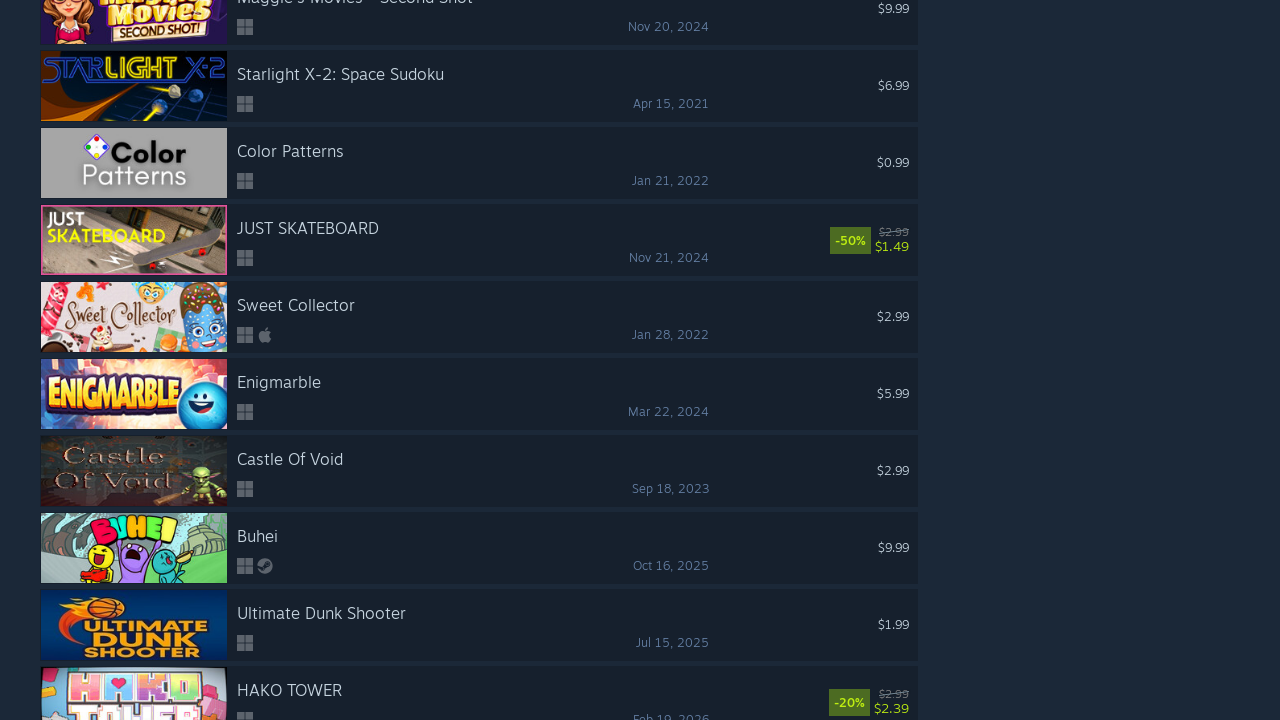

Evaluated new page height to check for additional content
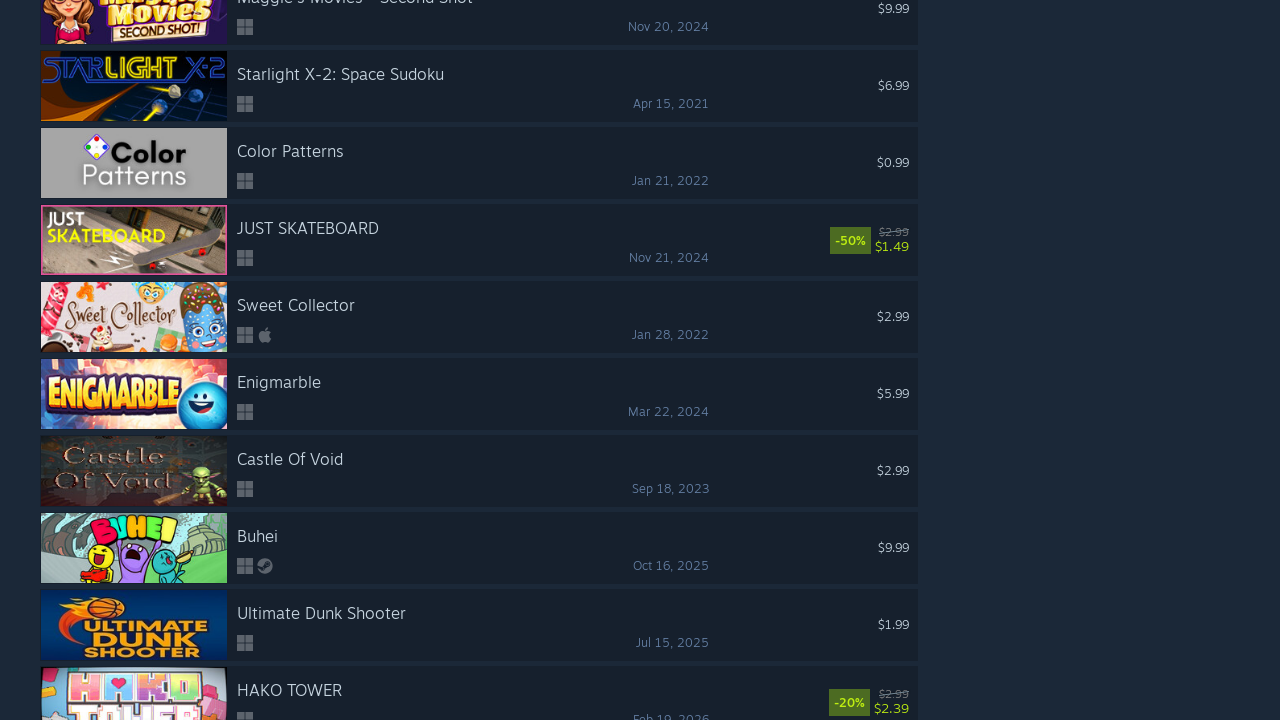

Scrolled to bottom of page to load more games
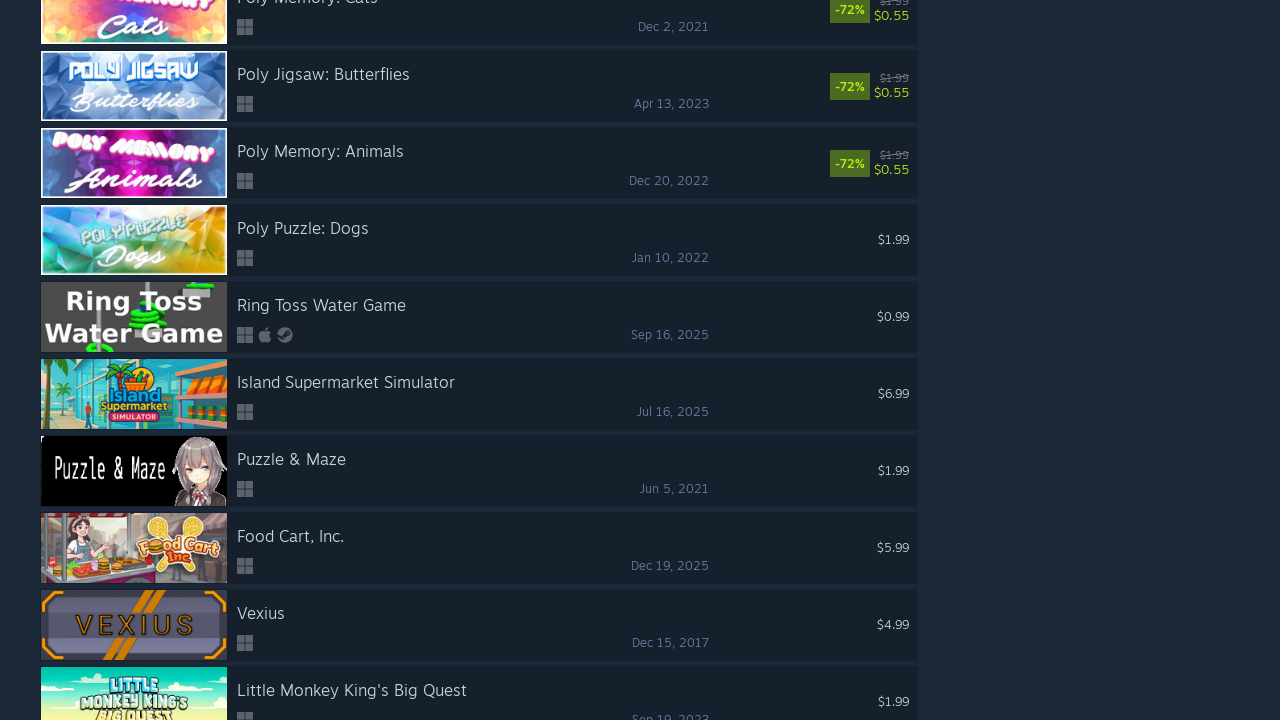

Waited 3 seconds for new content to load
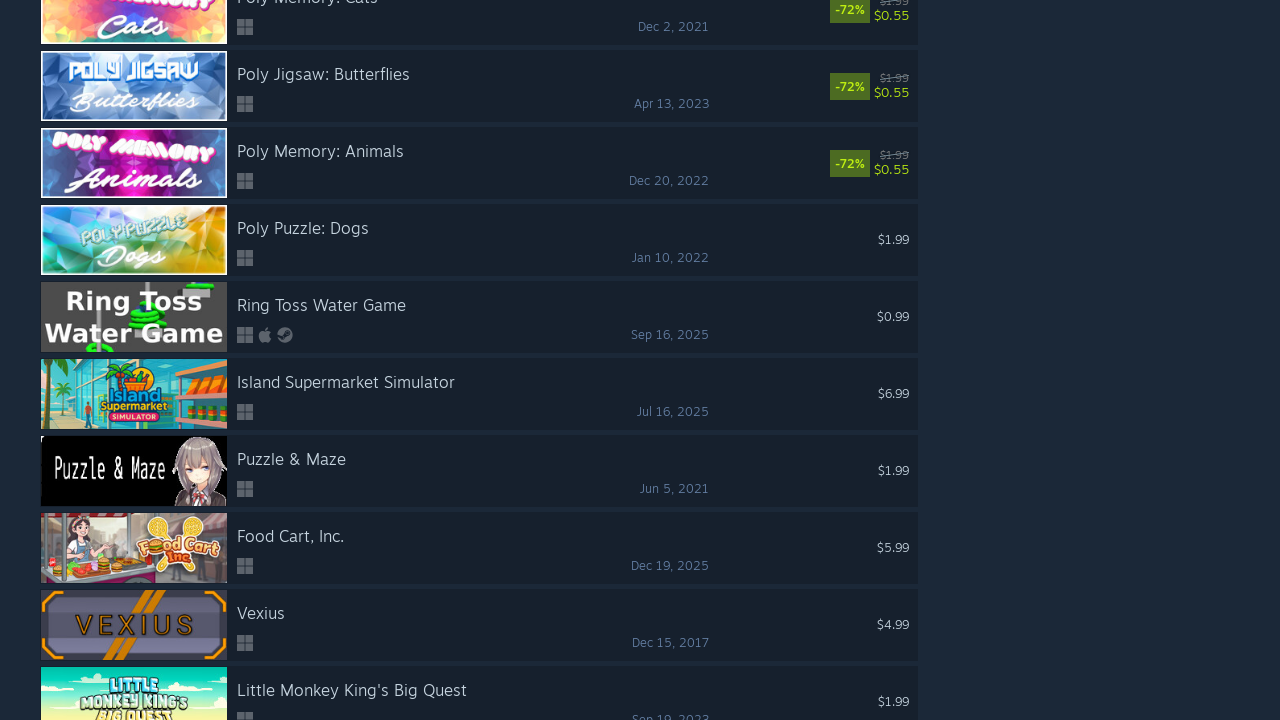

Evaluated new page height to check for additional content
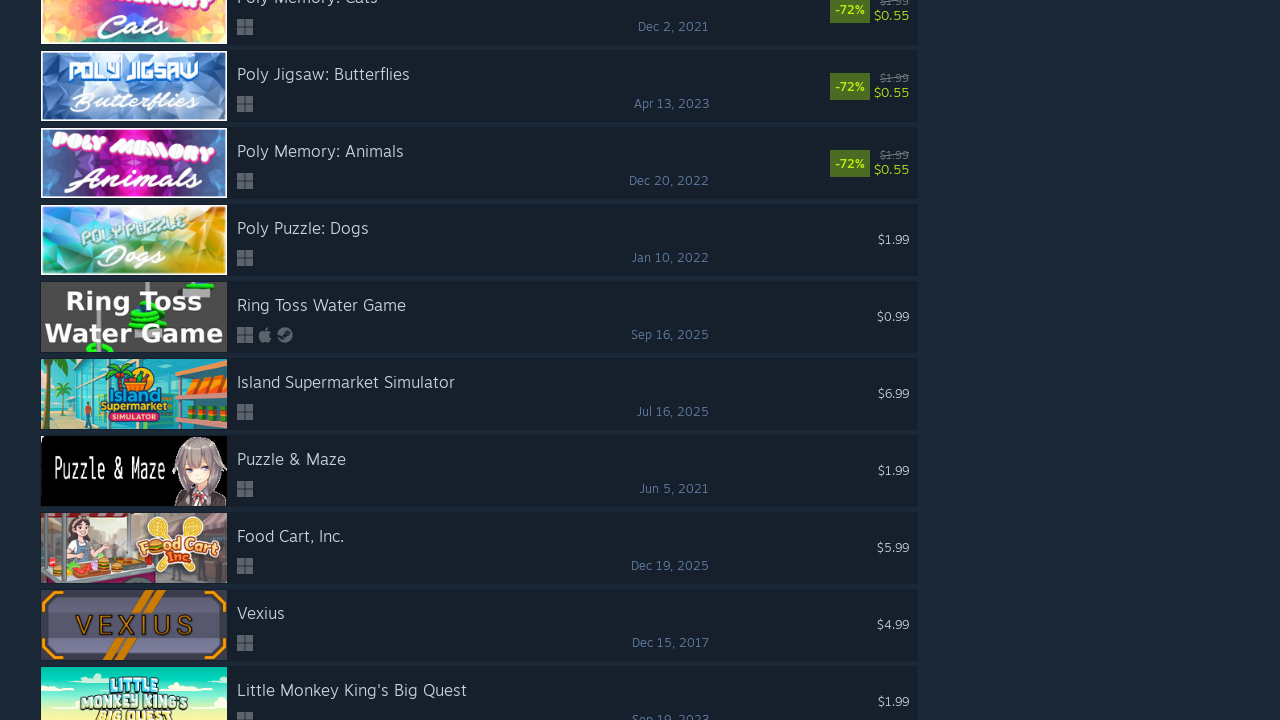

Scrolled to bottom of page to load more games
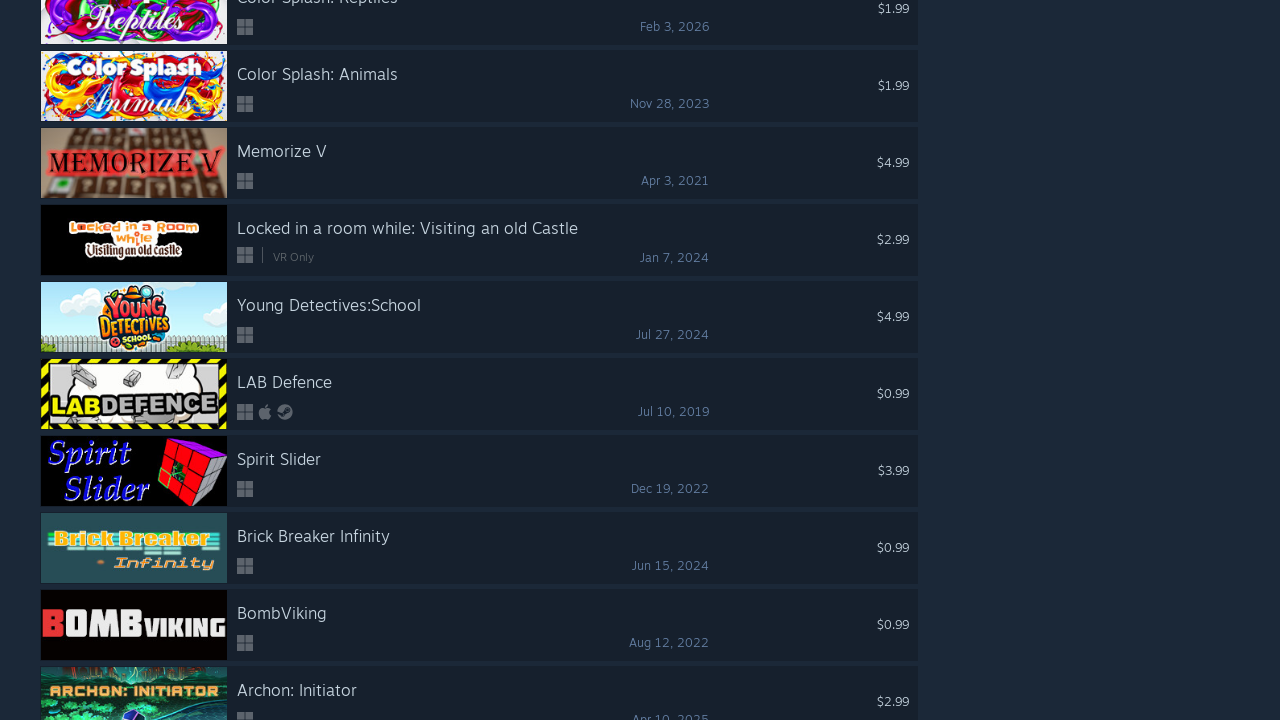

Waited 3 seconds for new content to load
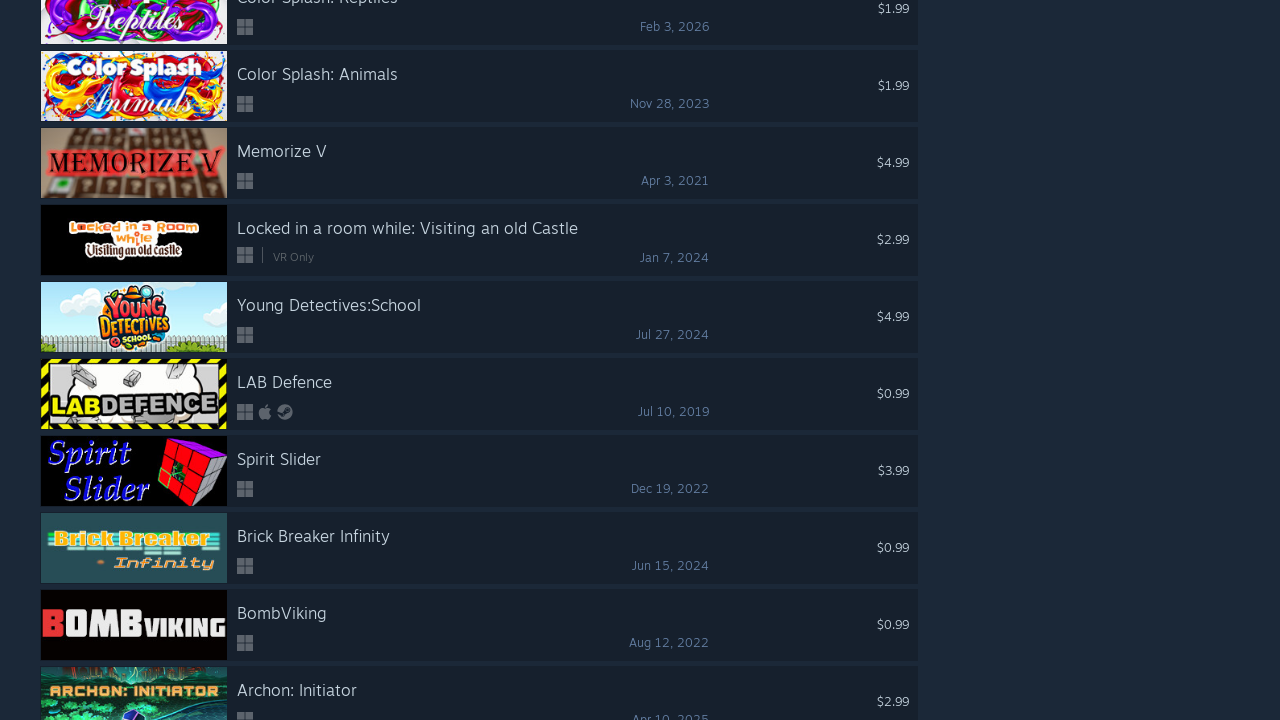

Evaluated new page height to check for additional content
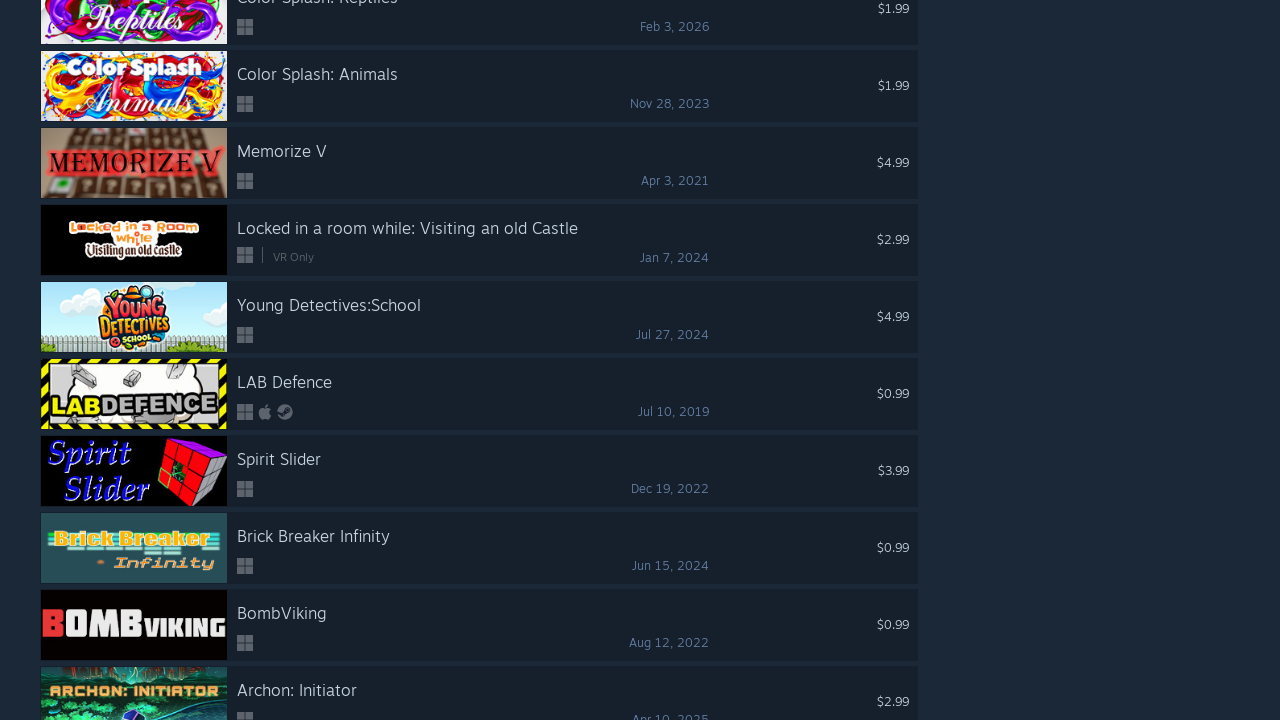

Scrolled to bottom of page to load more games
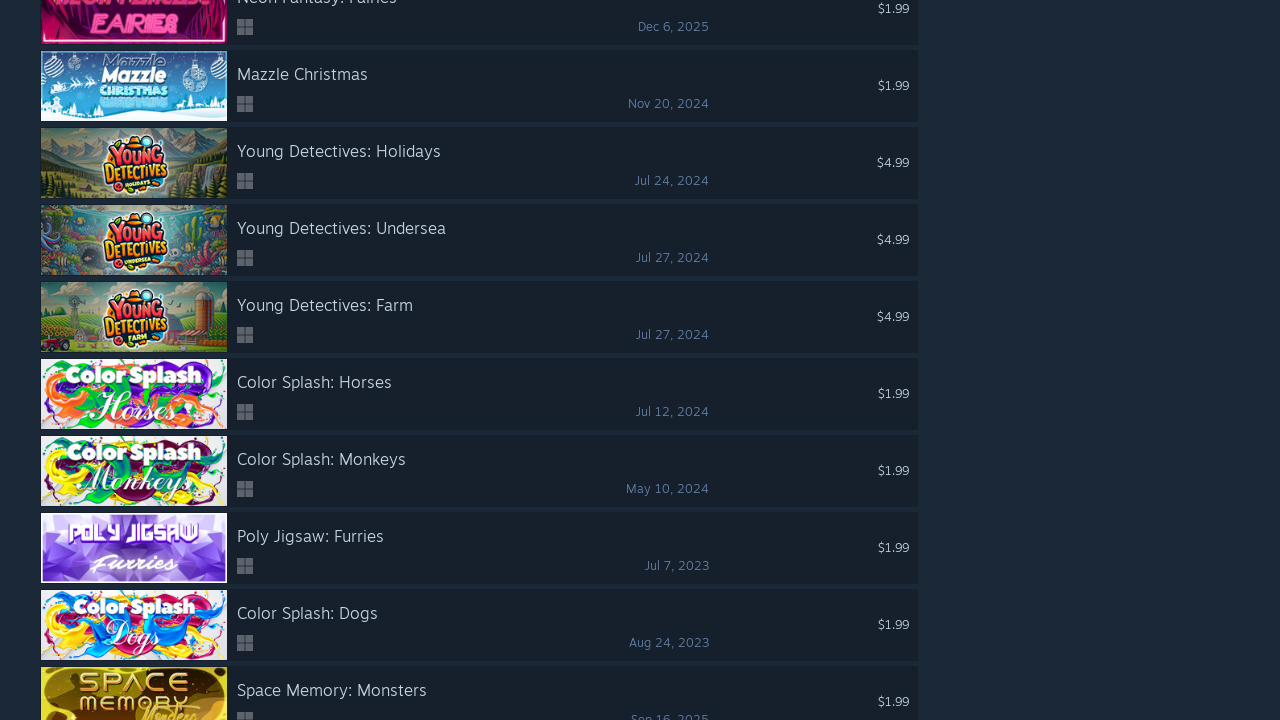

Waited 3 seconds for new content to load
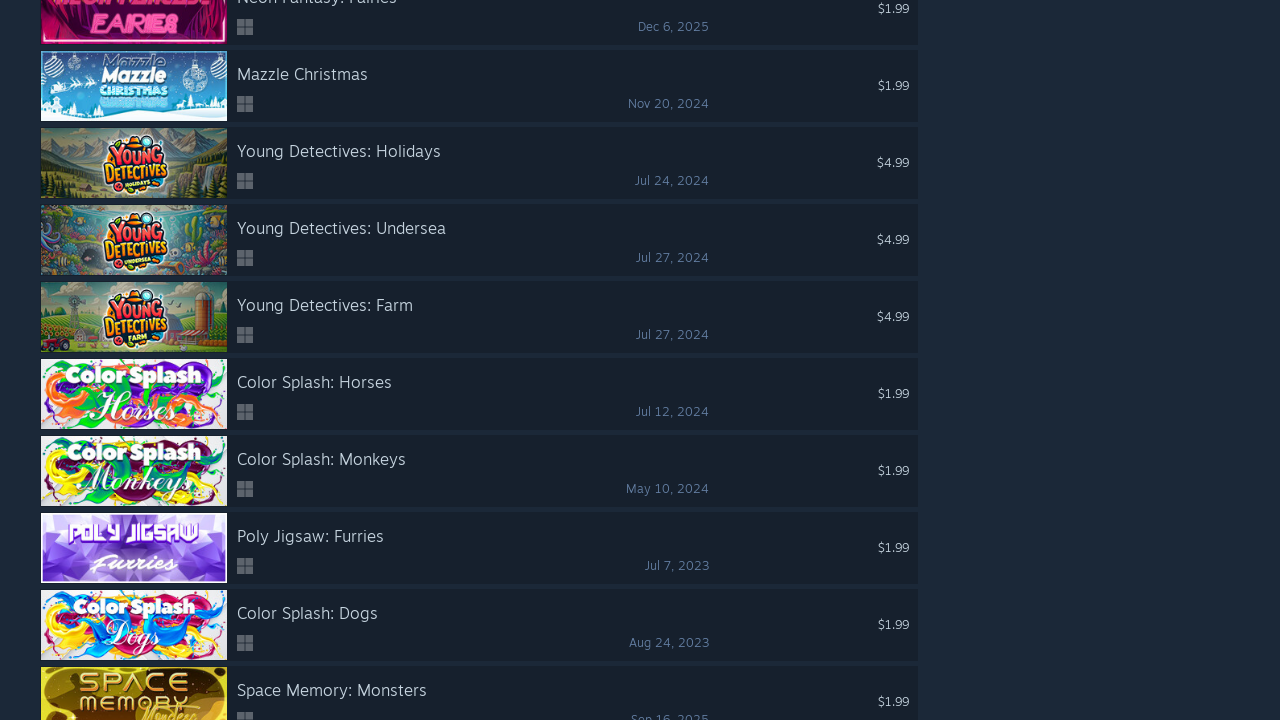

Evaluated new page height to check for additional content
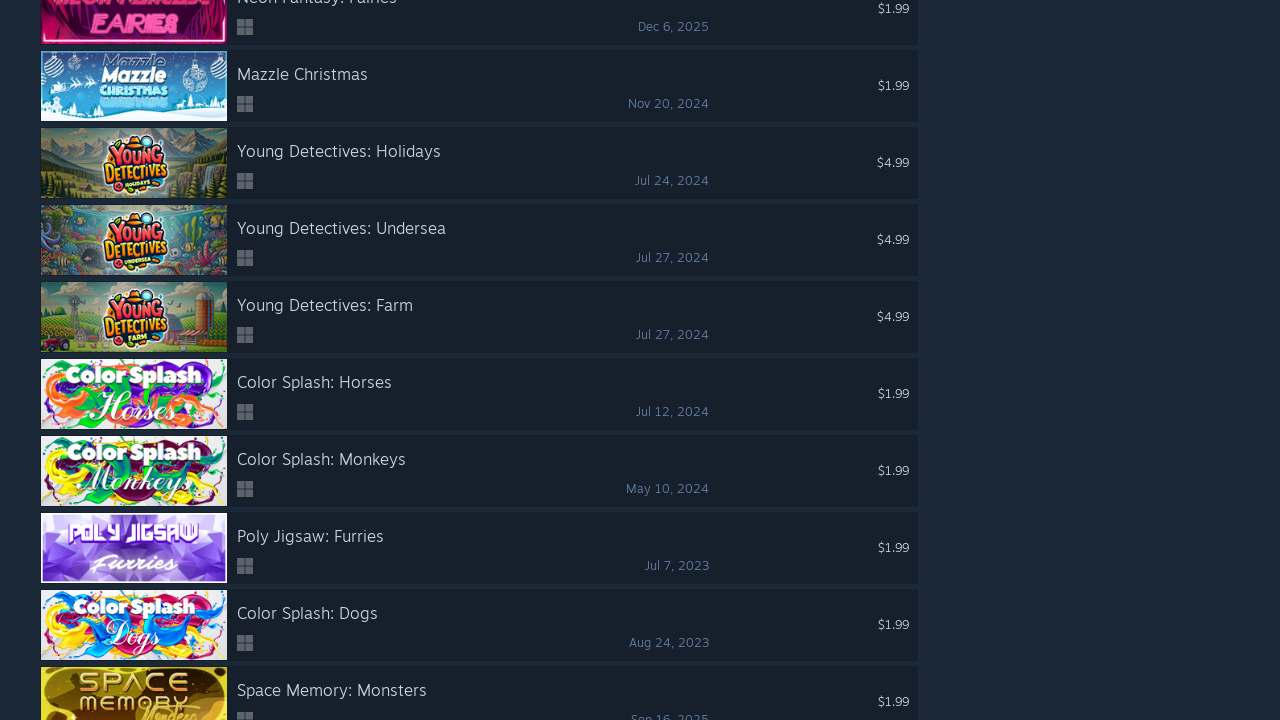

Scrolled to bottom of page to load more games
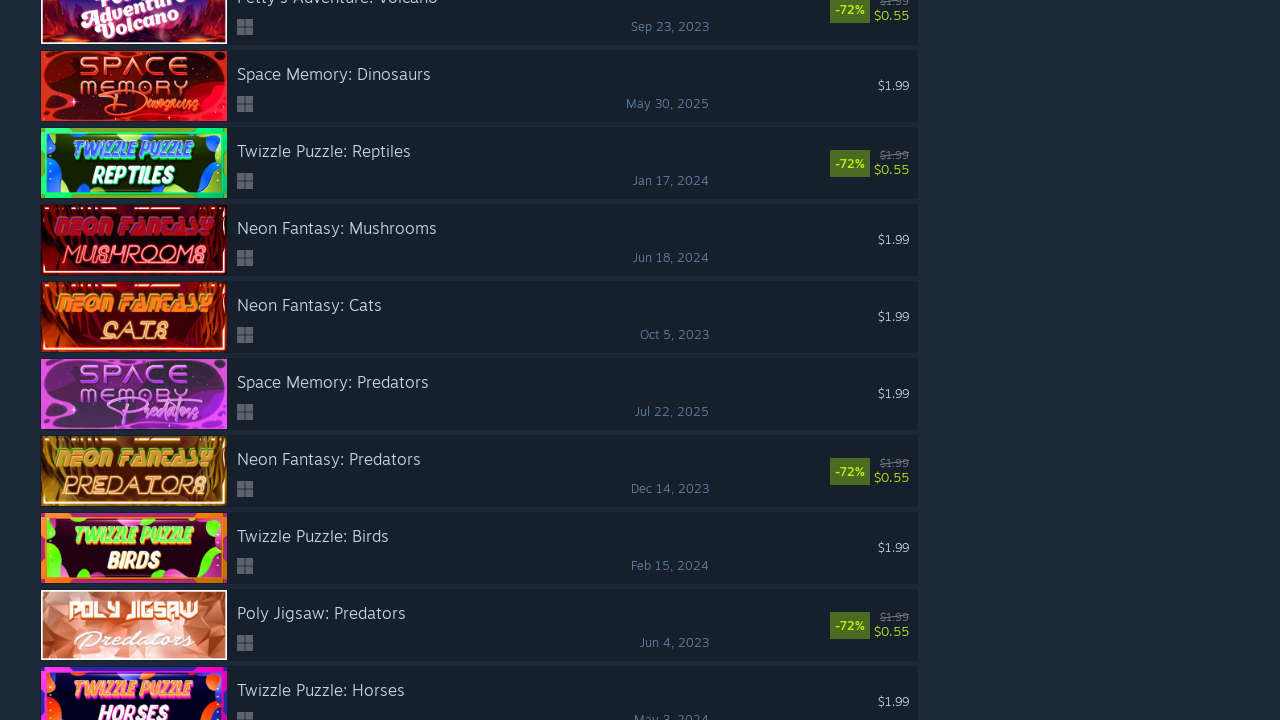

Waited 3 seconds for new content to load
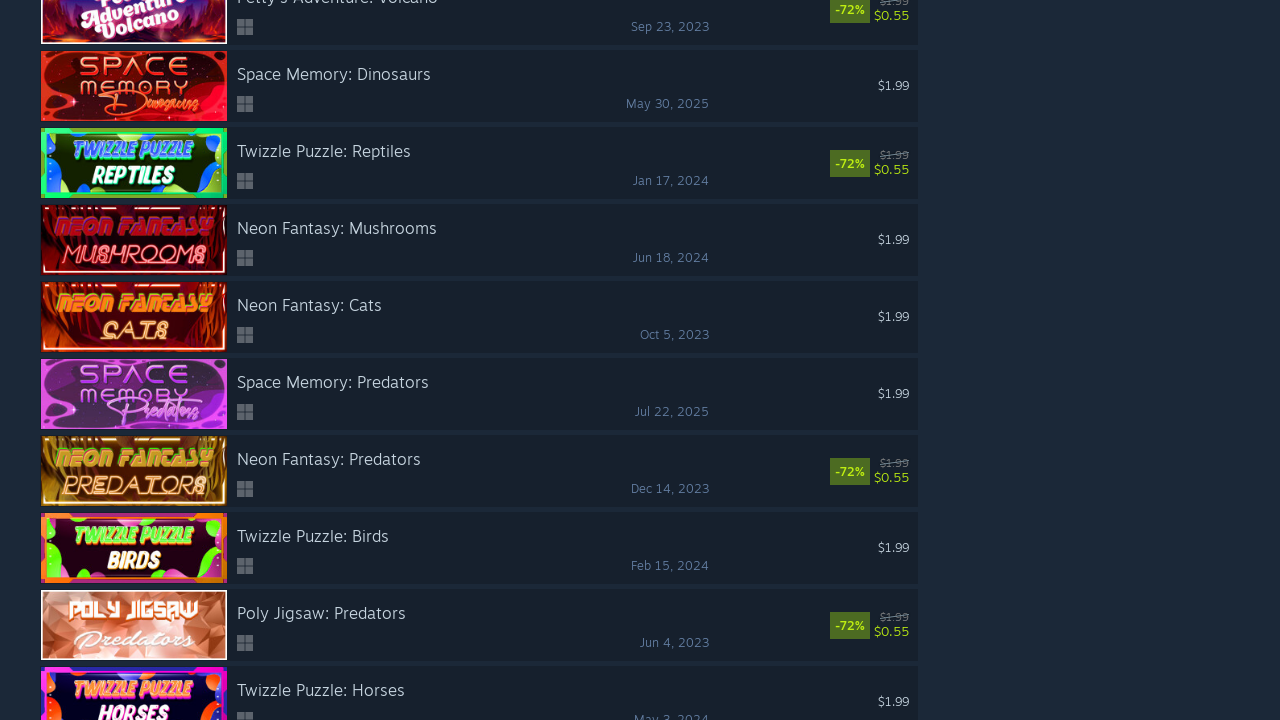

Evaluated new page height to check for additional content
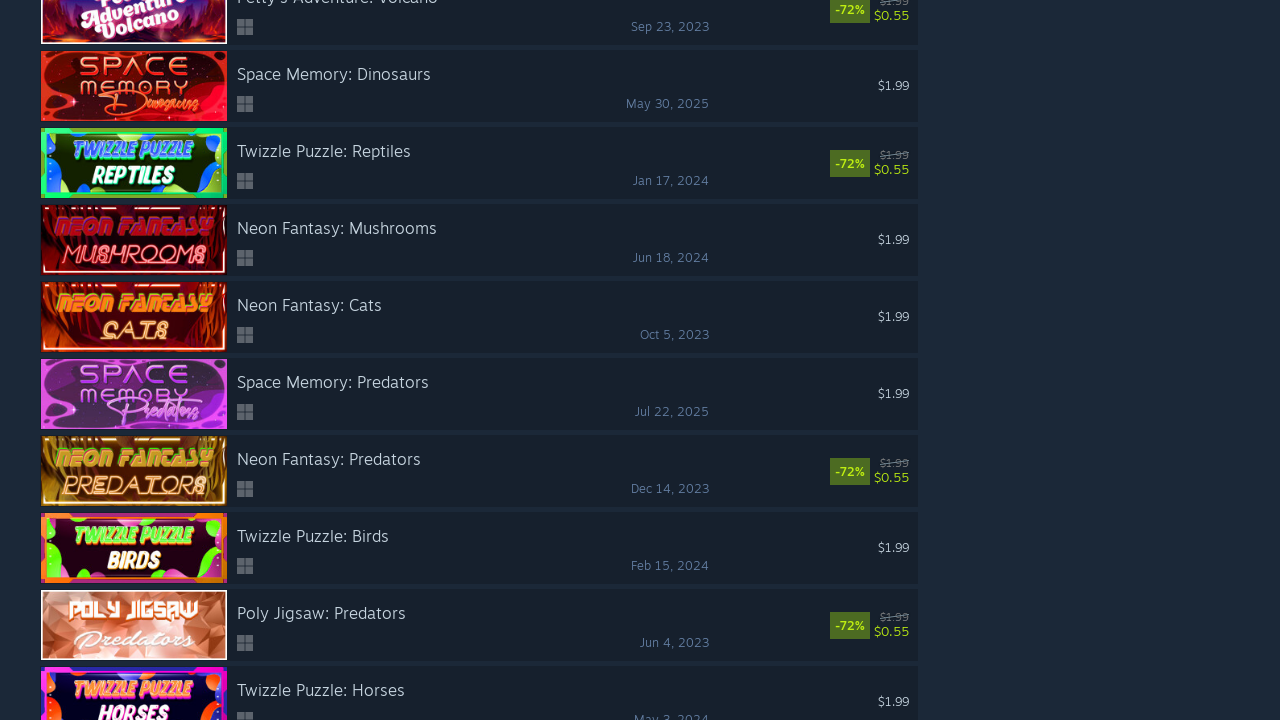

Scrolled to bottom of page to load more games
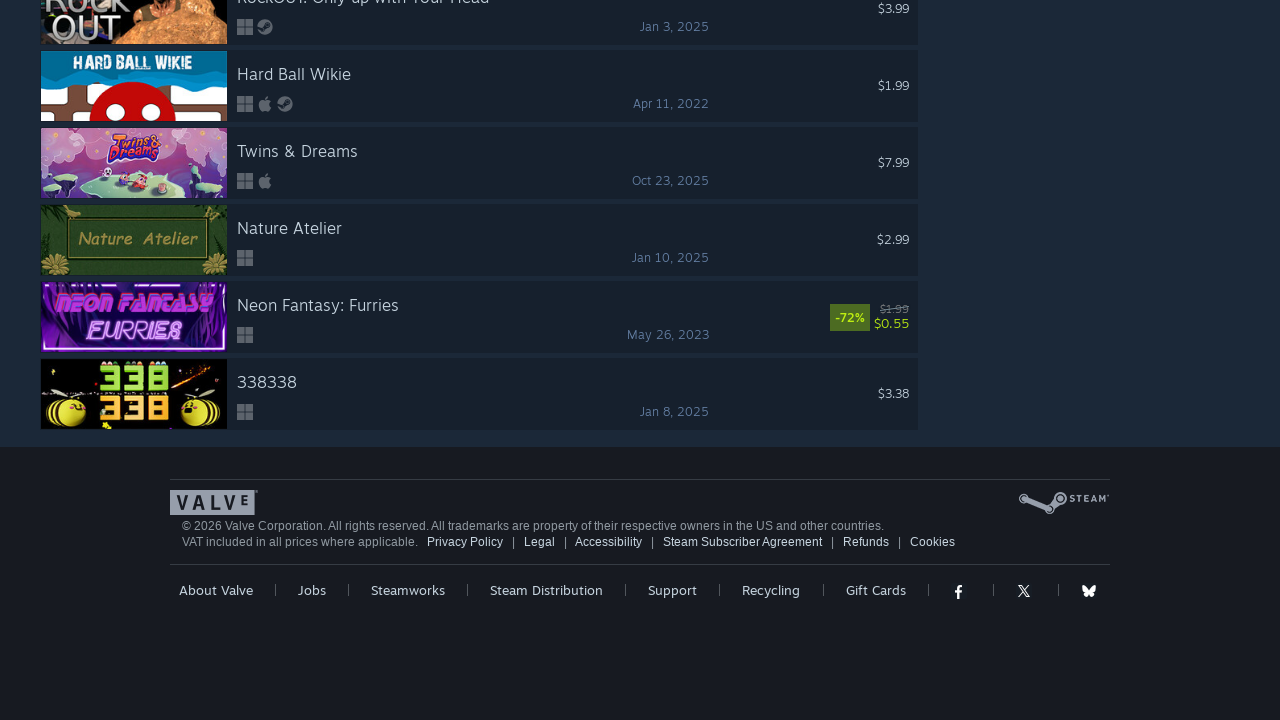

Waited 3 seconds for new content to load
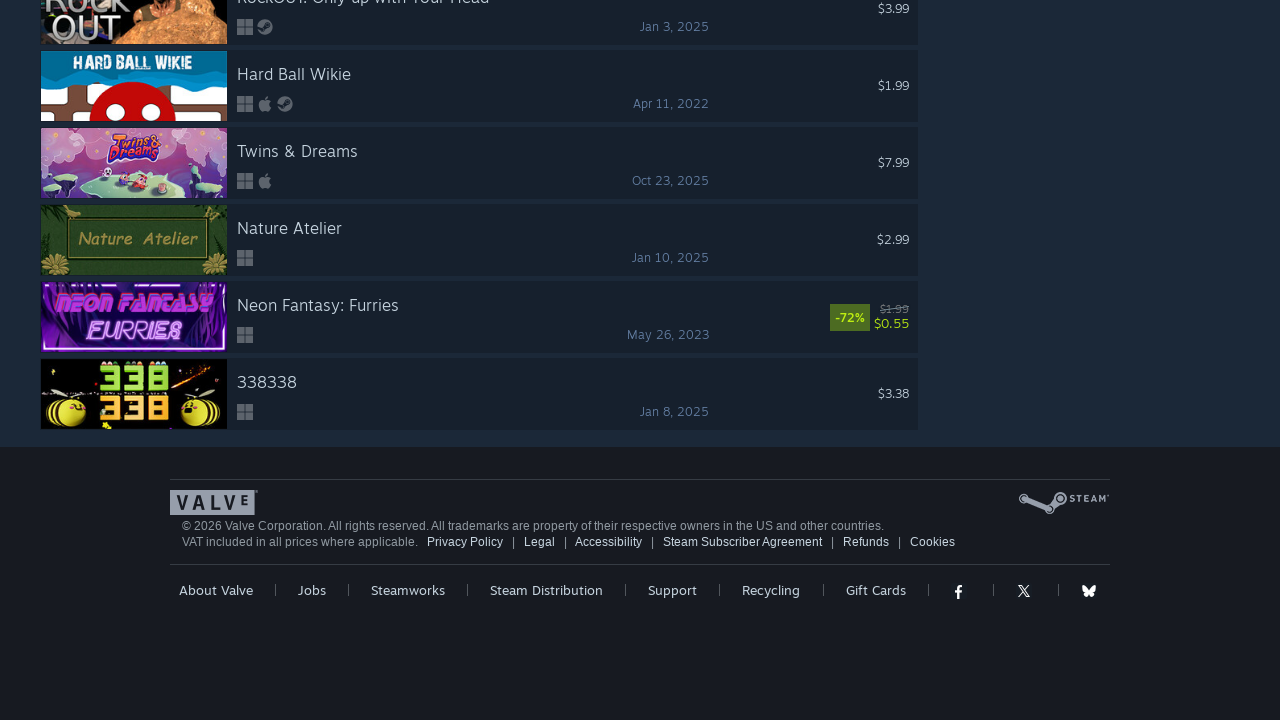

Evaluated new page height to check for additional content
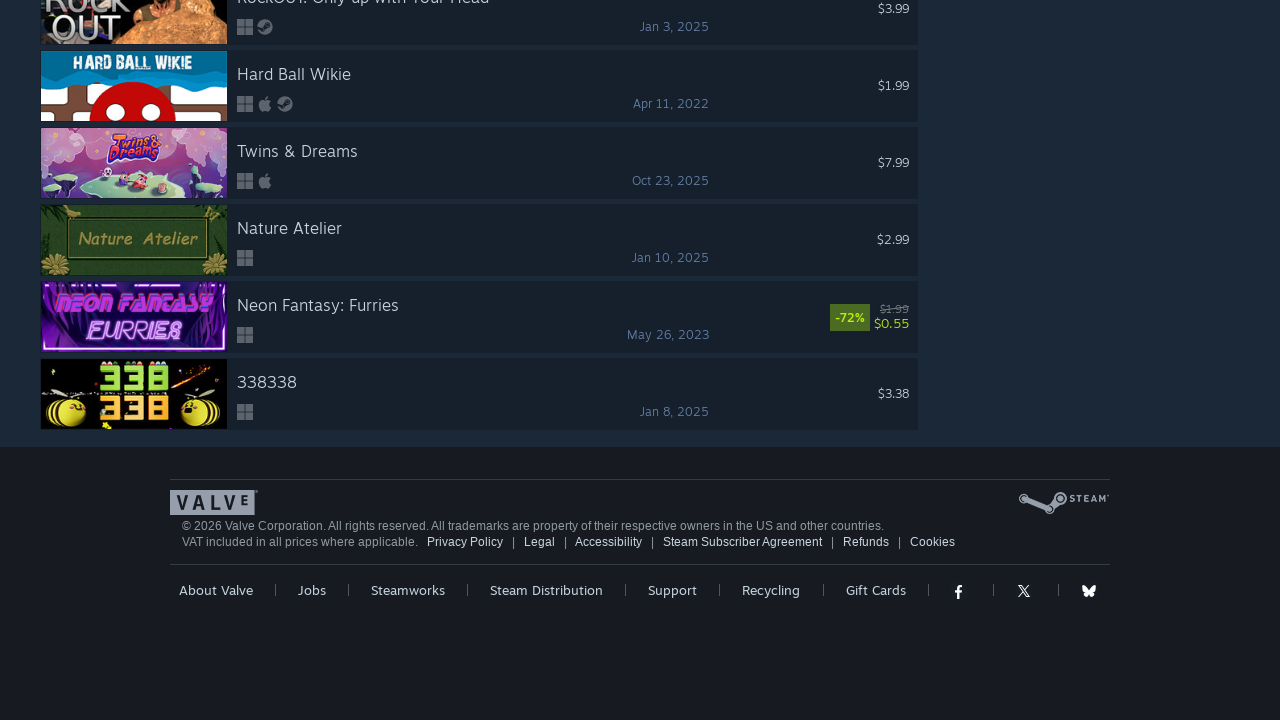

Waited 4 seconds for final content to stabilize
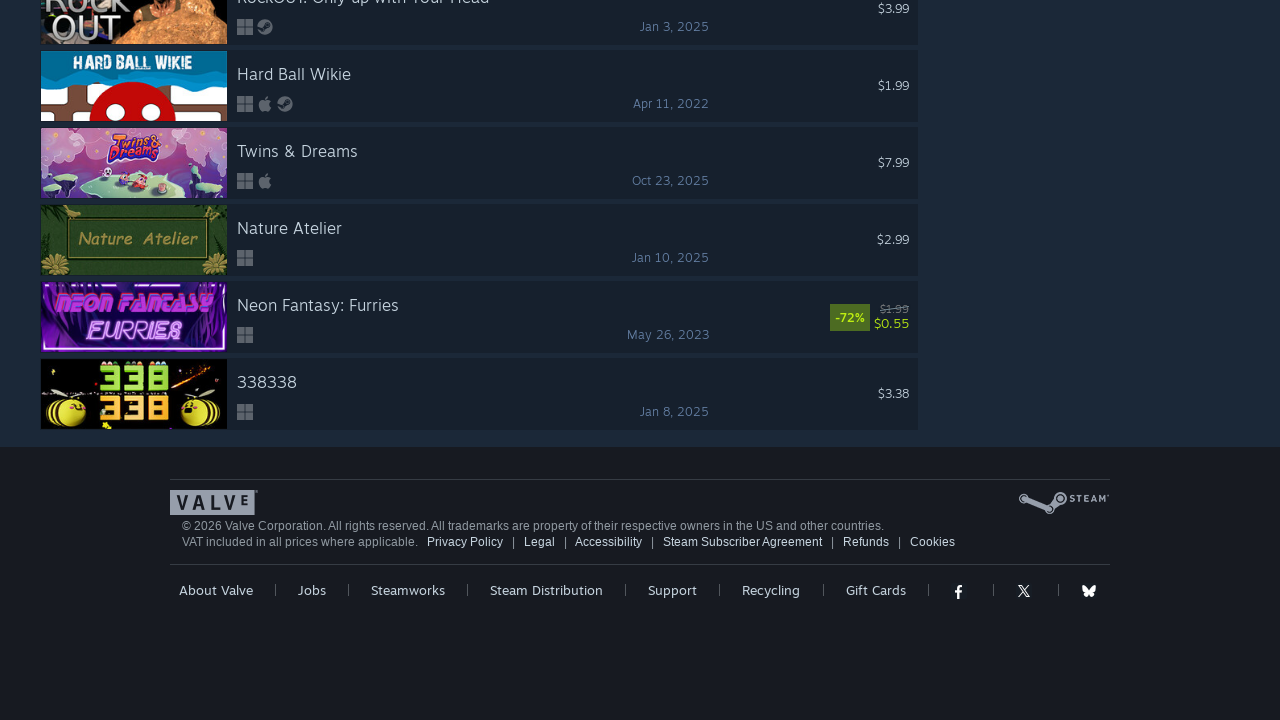

Verified search results container exists
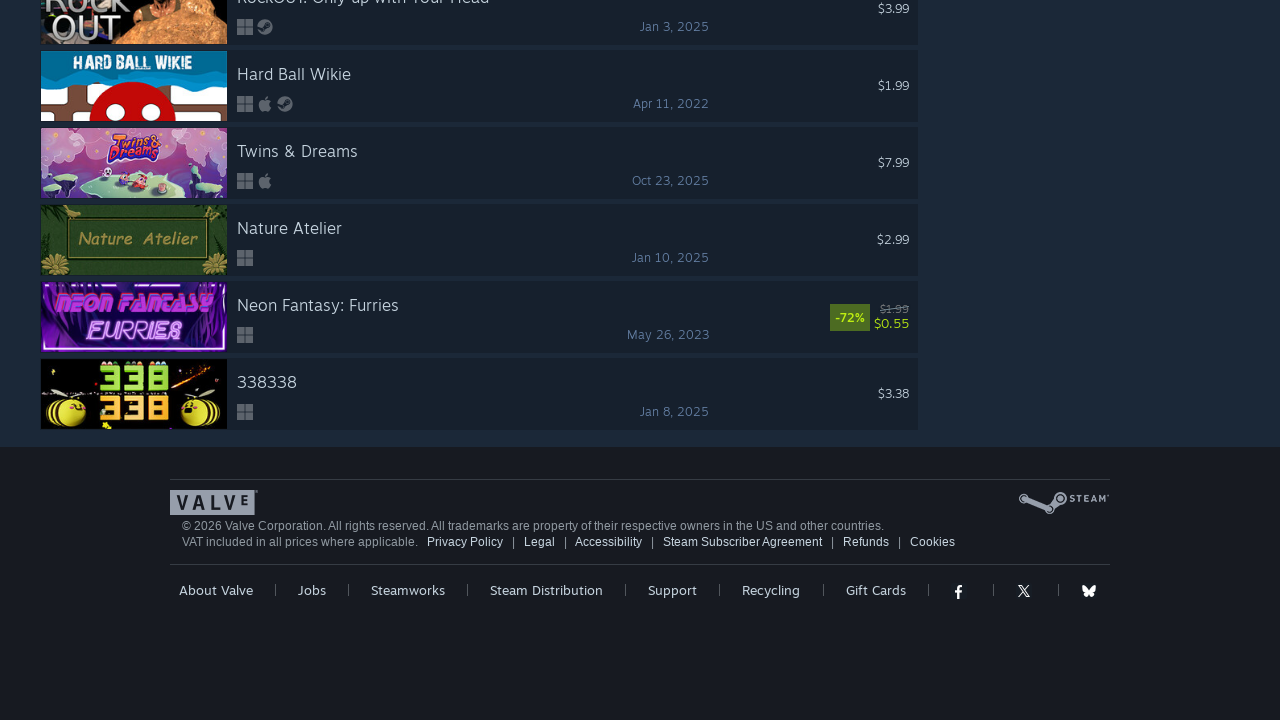

Verified game entries are present in search results
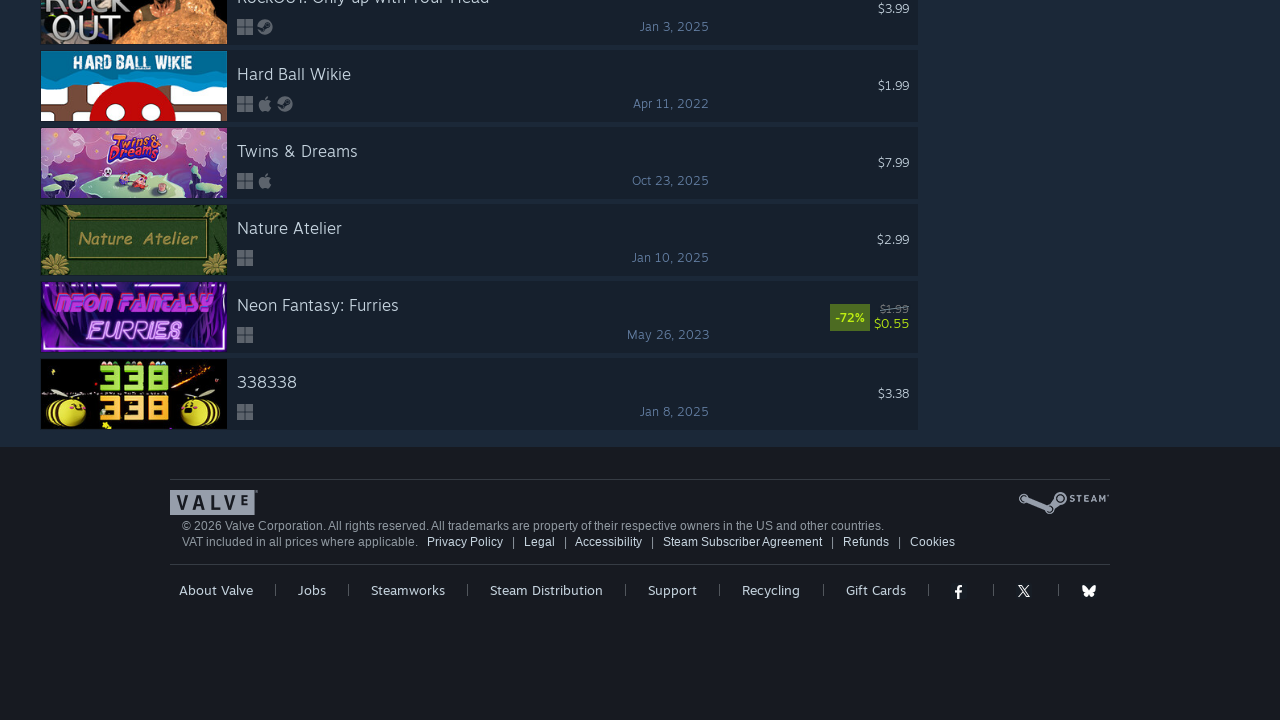

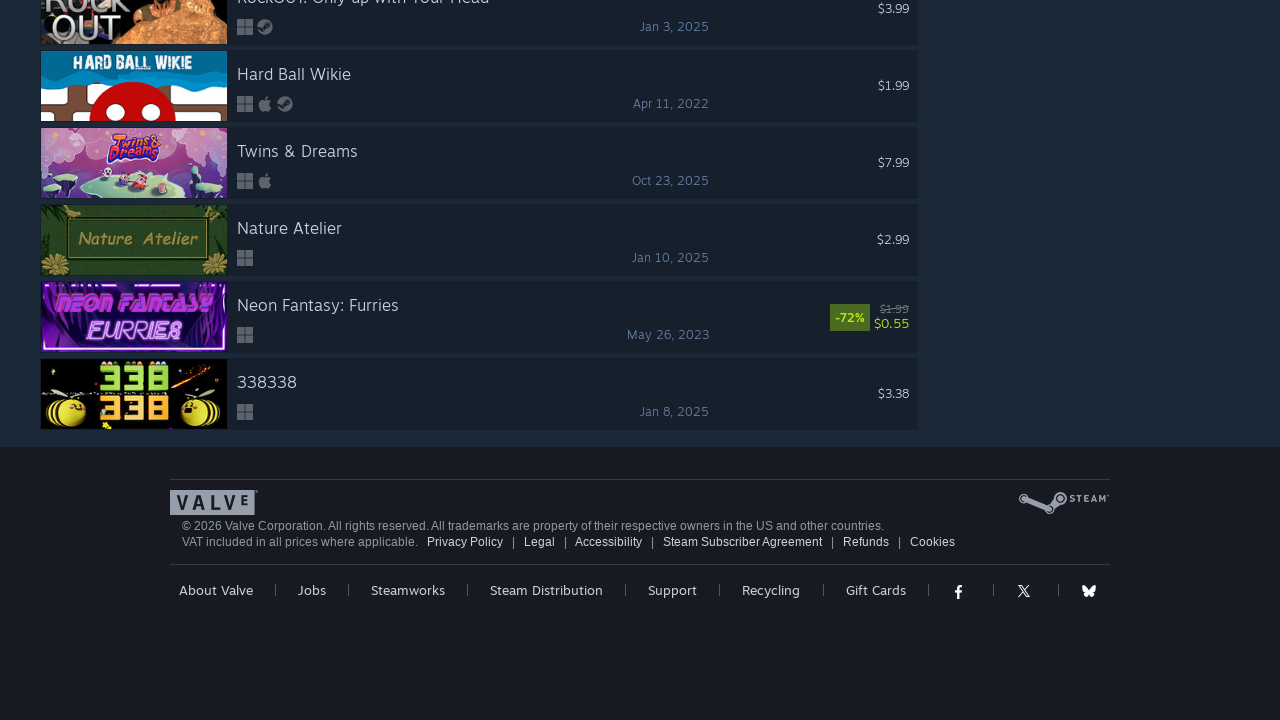